Tests the Bootstrap checkout form by filling in billing, shipping, and payment information fields, then submitting the form. This process is repeated 5 times.

Starting URL: https://getbootstrap.com/docs/4.0/examples/checkout/

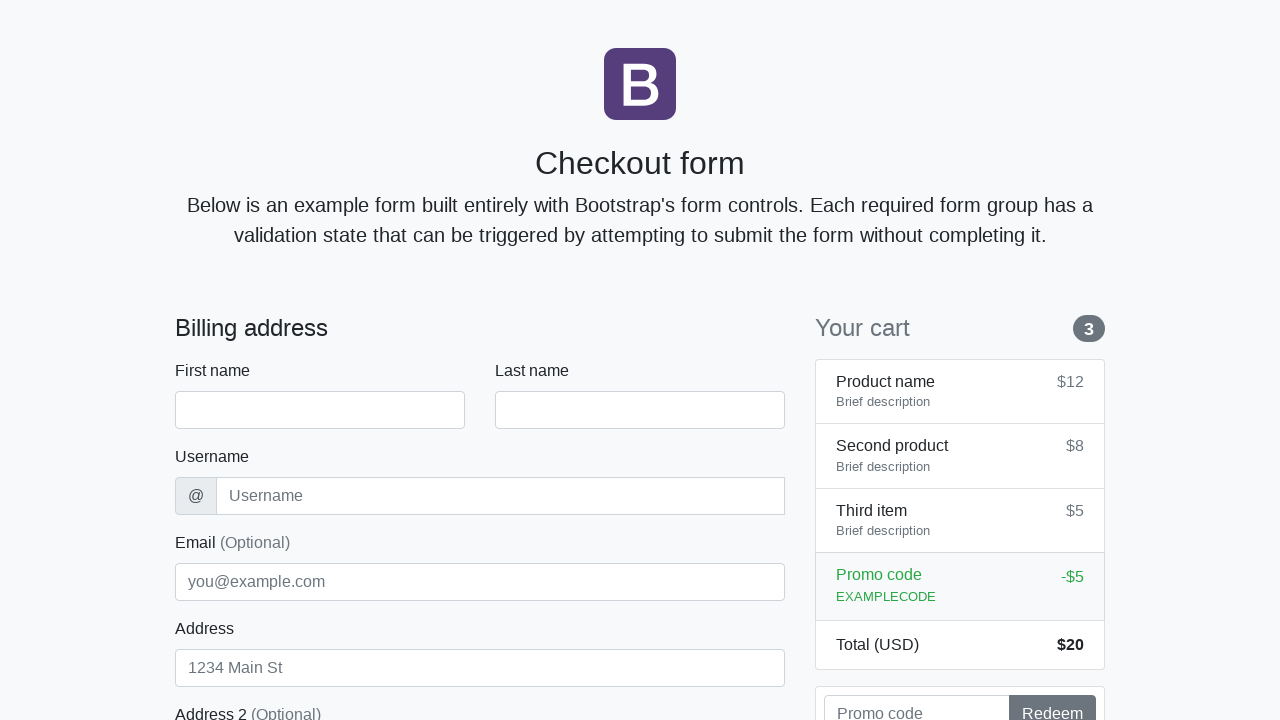

Waited for checkout form to load (iteration 1)
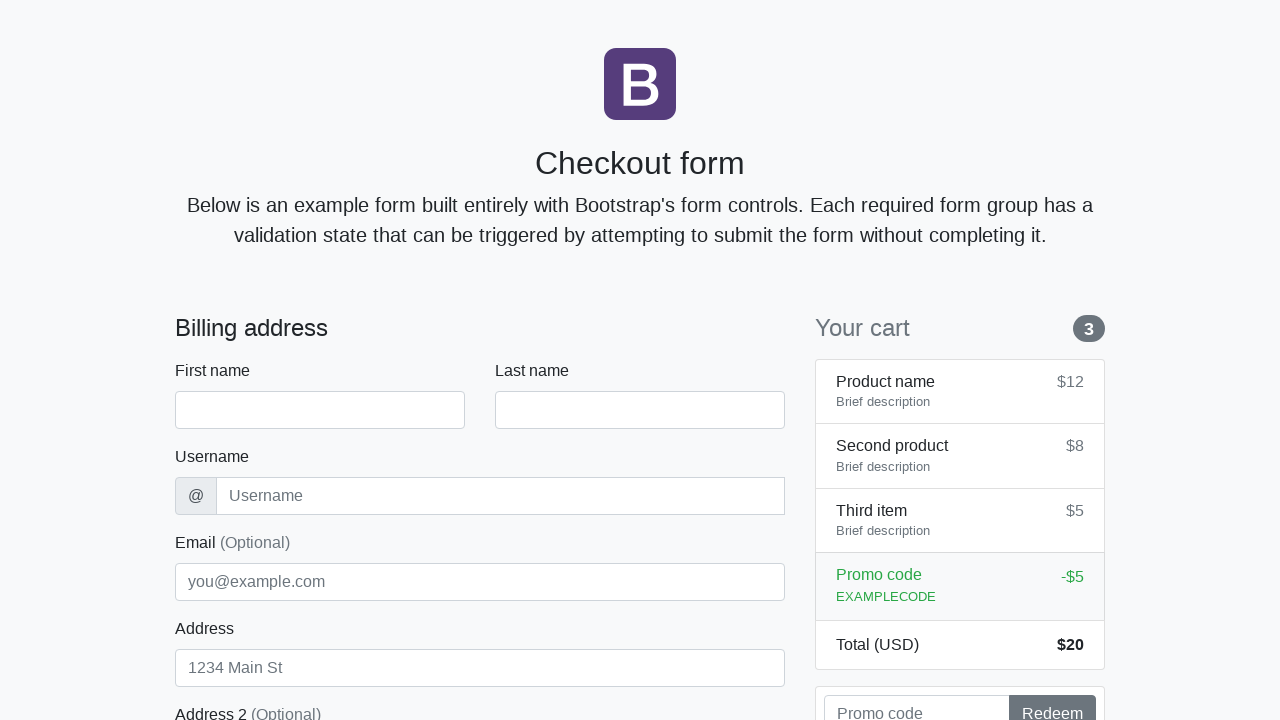

Filled first name field with 'Robert' on #firstName
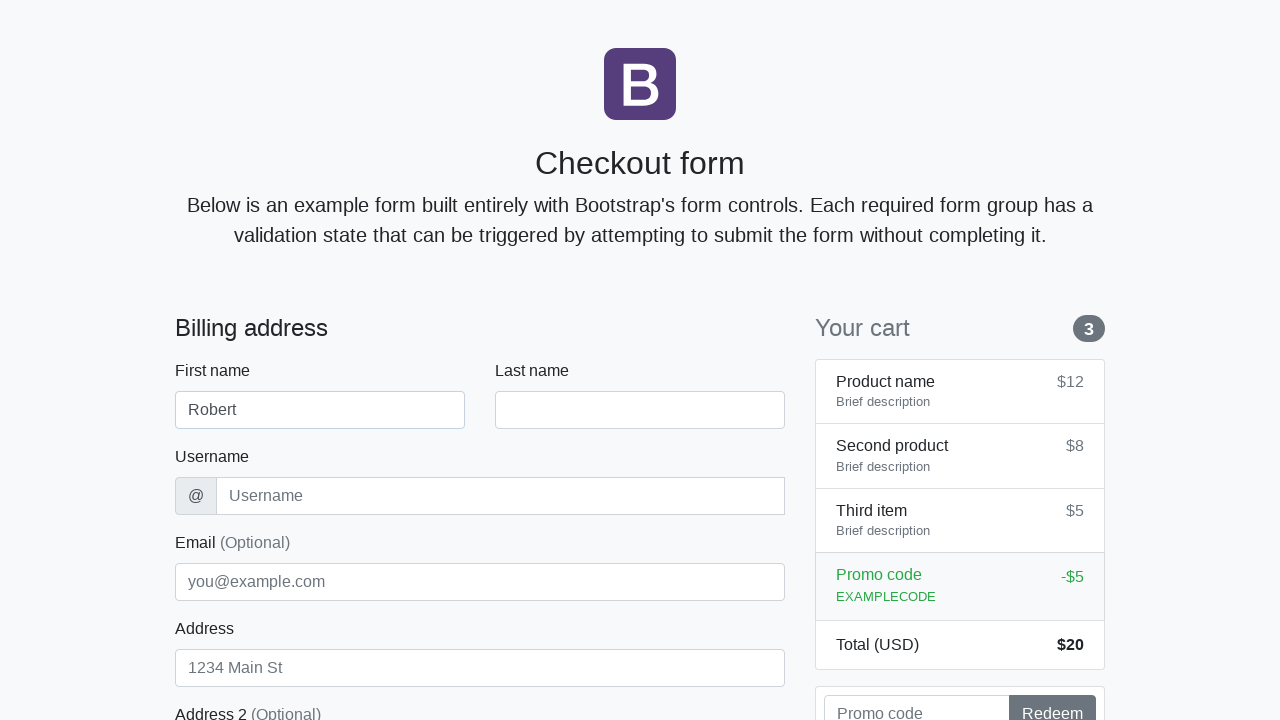

Filled last name field with 'Miller' on #lastName
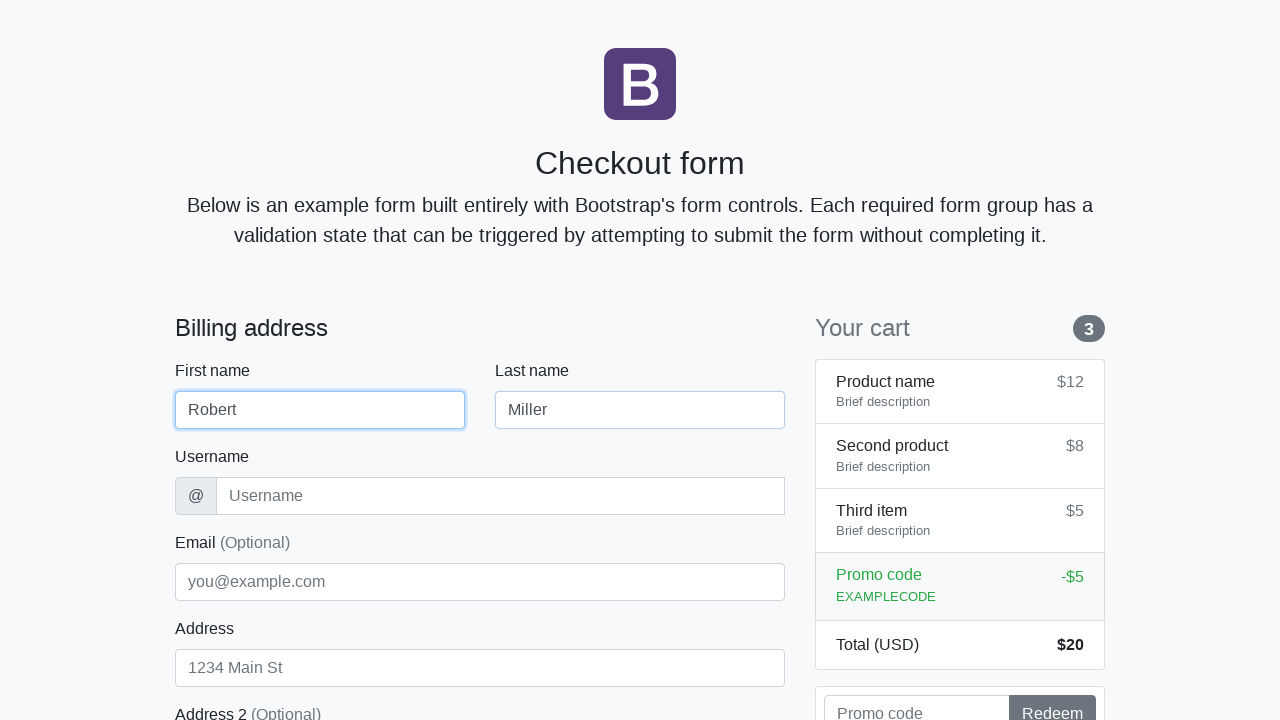

Filled username field with 'rmiller77' on #username
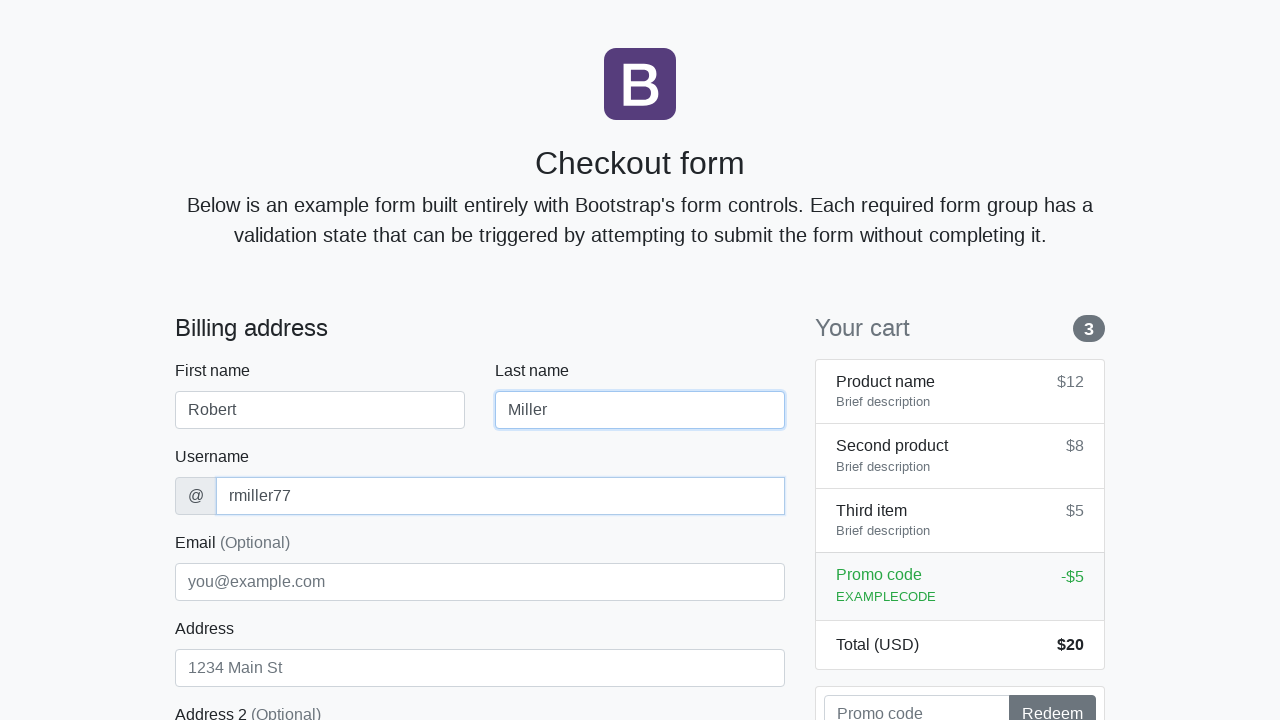

Filled address field with 'Elm Street 890' on #address
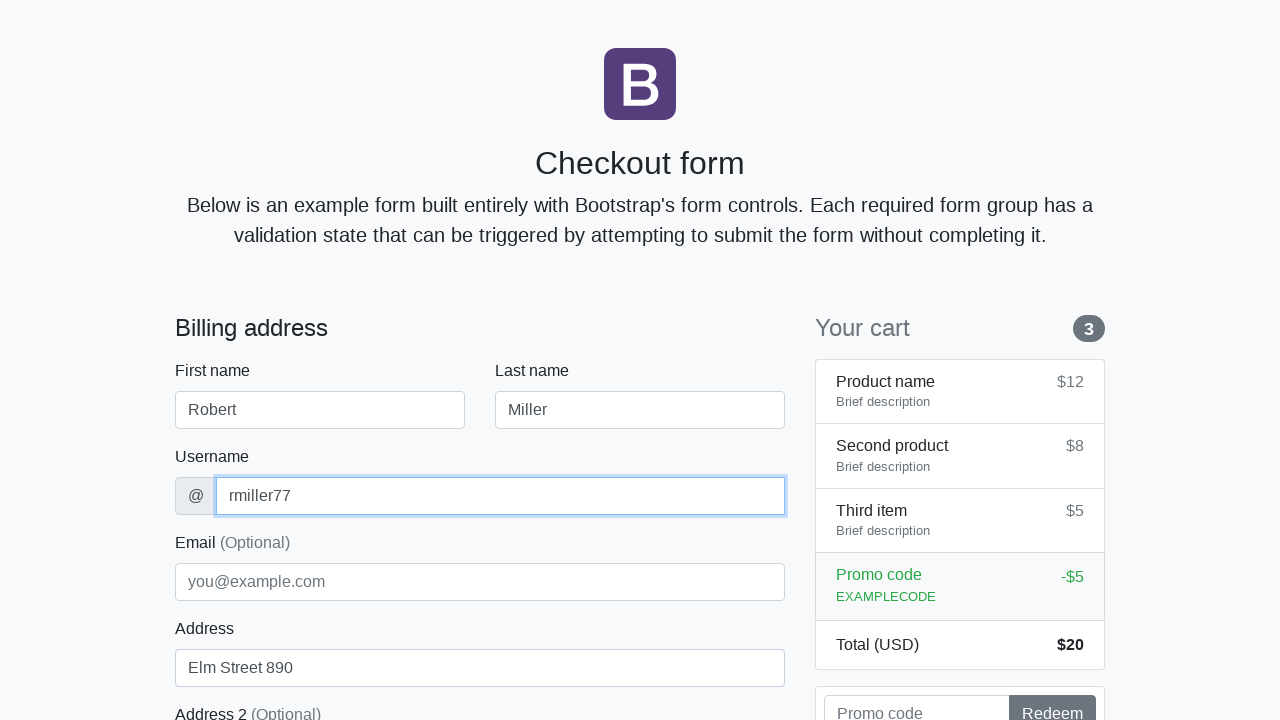

Filled email field with 'robert.miller@testing.com' on #email
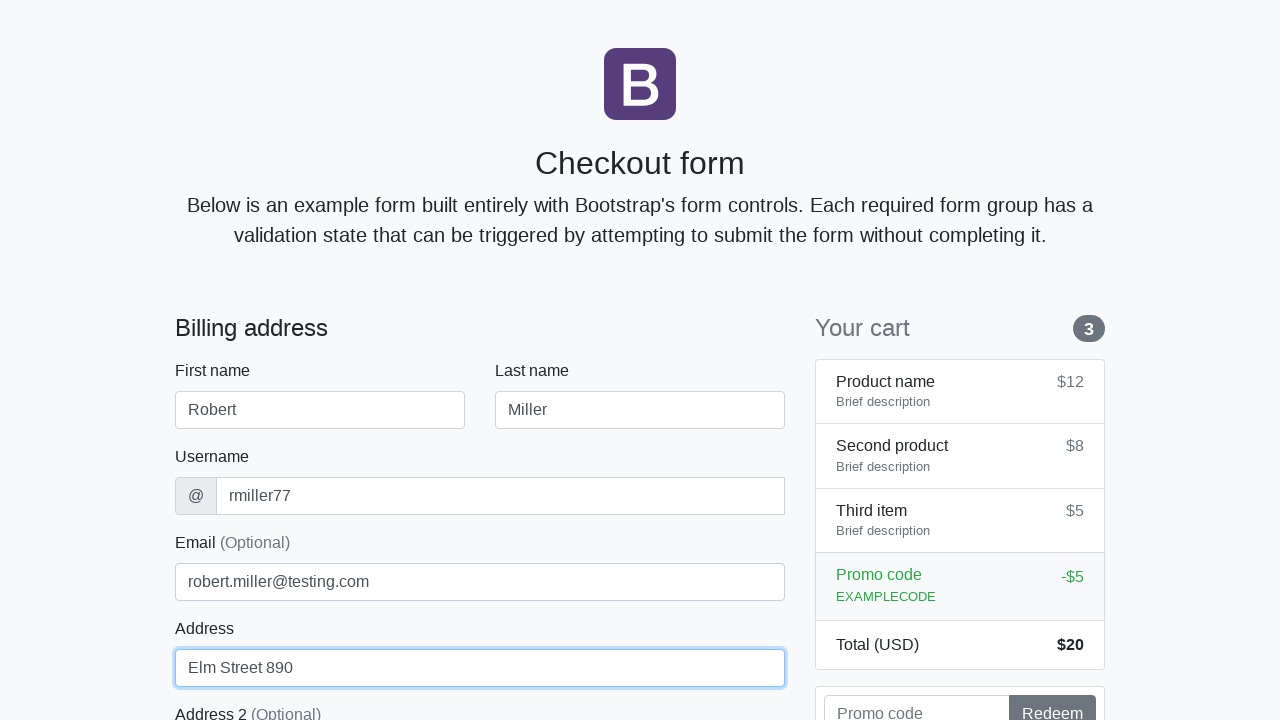

Selected 'United States' from country dropdown on #country
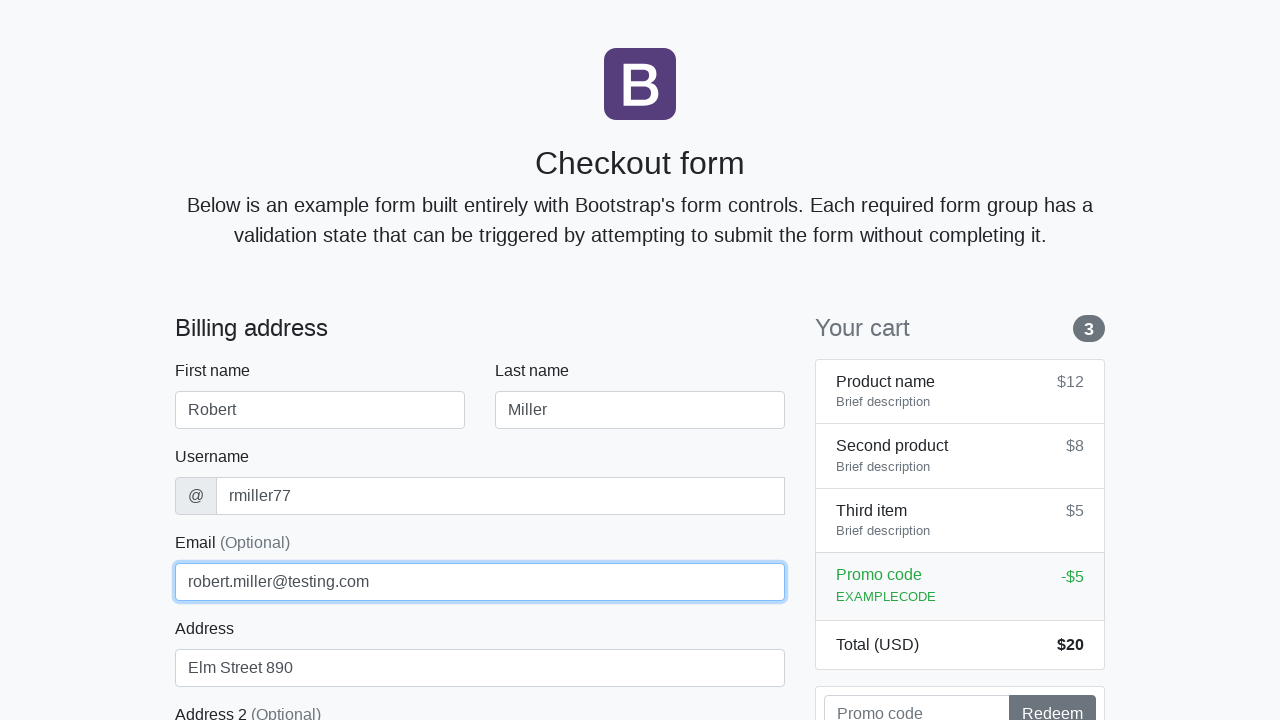

Selected 'California' from state dropdown on #state
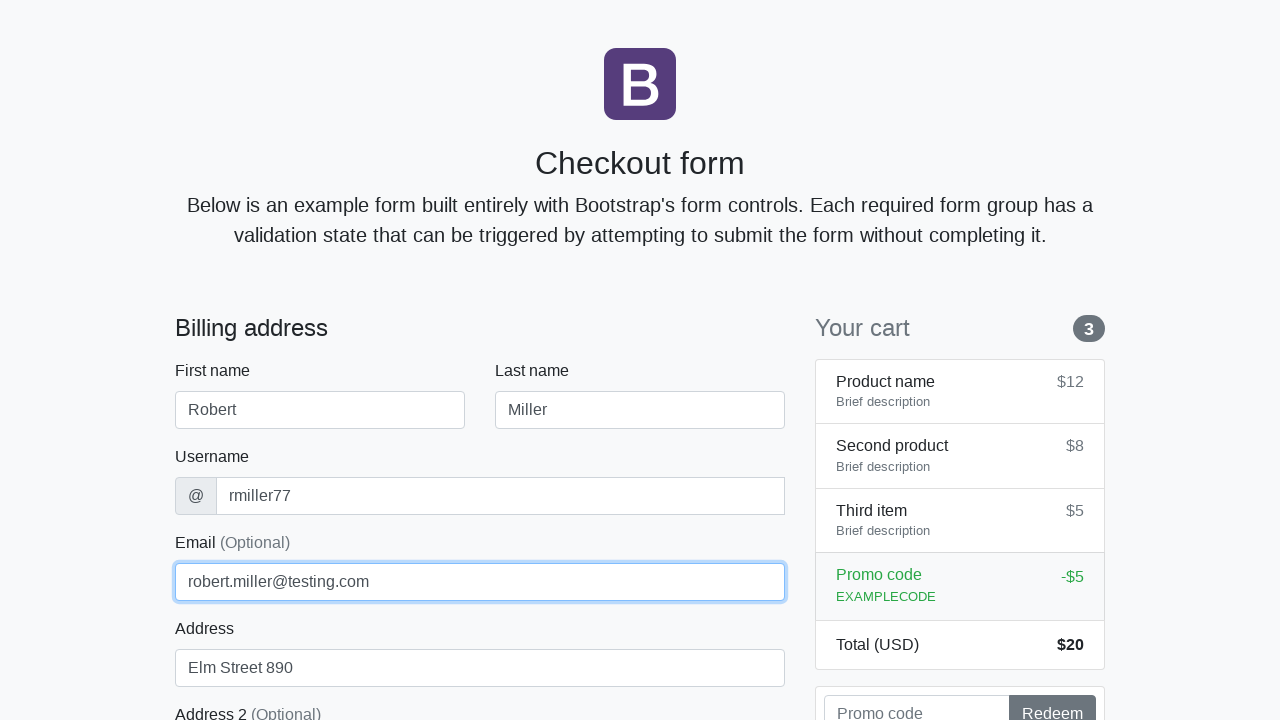

Filled zip code field with '33101' on #zip
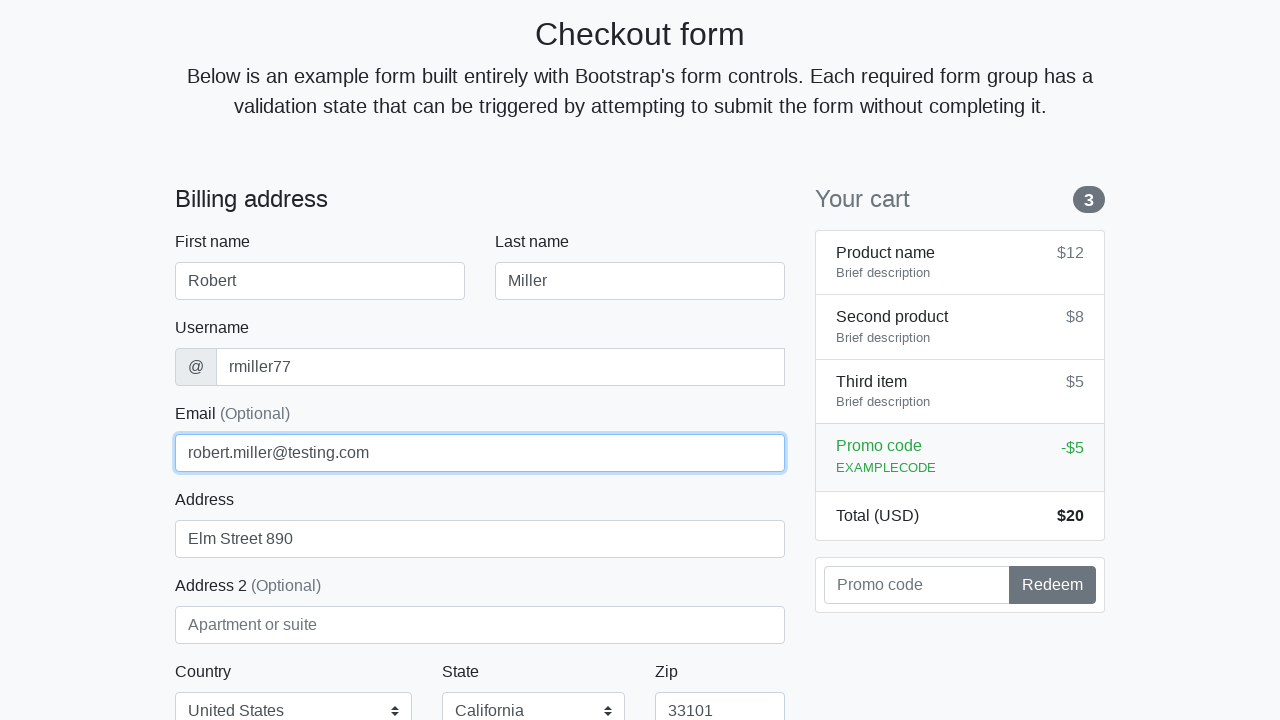

Filled credit card name field with 'Robert Miller' on #cc-name
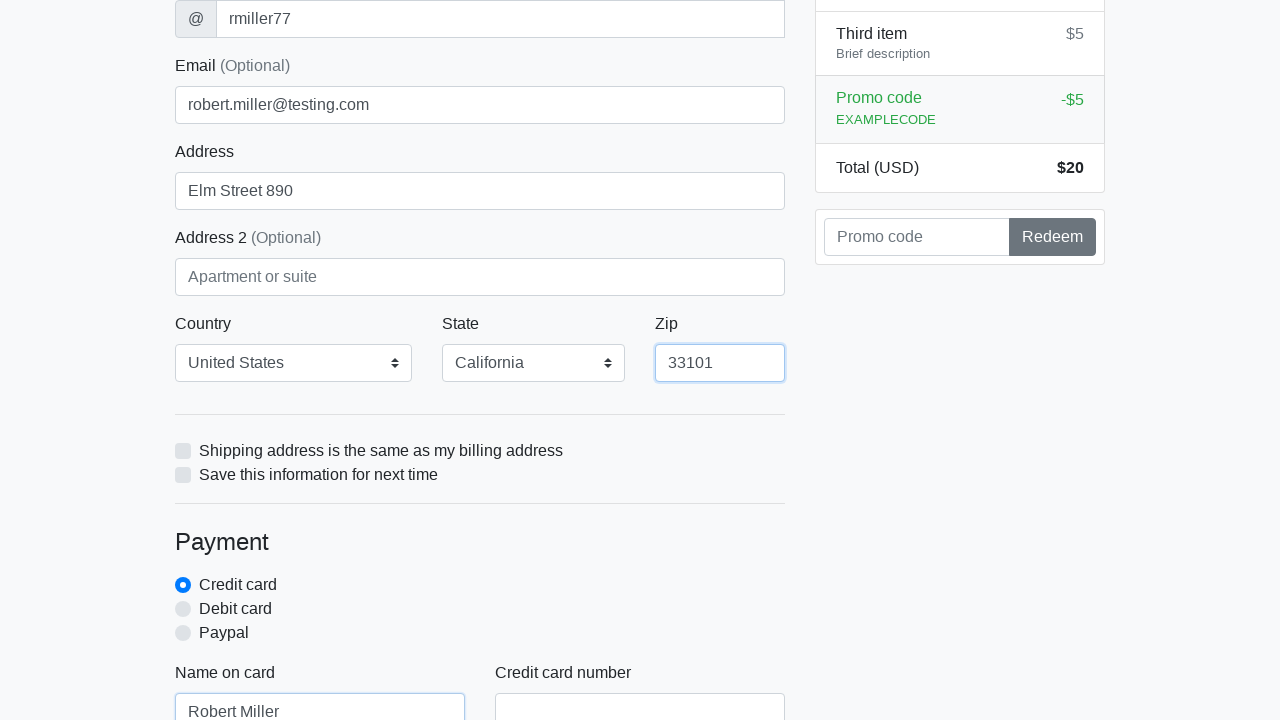

Filled credit card number field on #cc-number
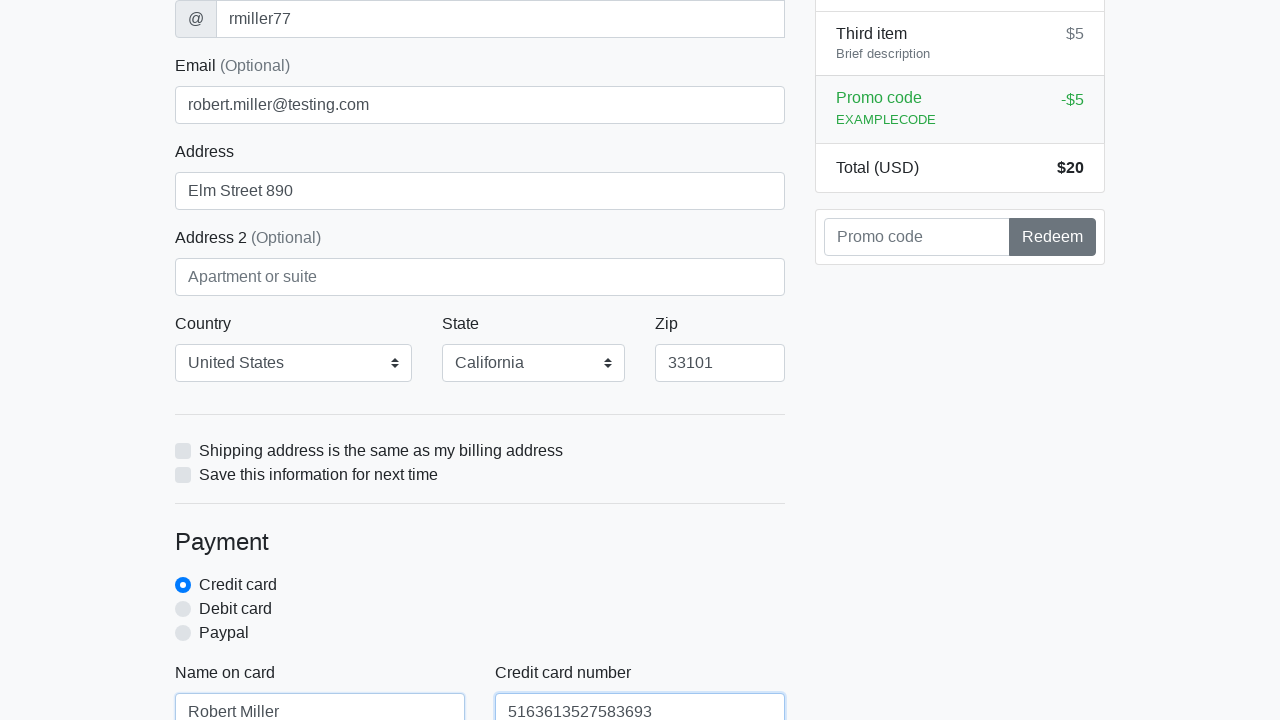

Filled credit card expiration field with '07/2026' on #cc-expiration
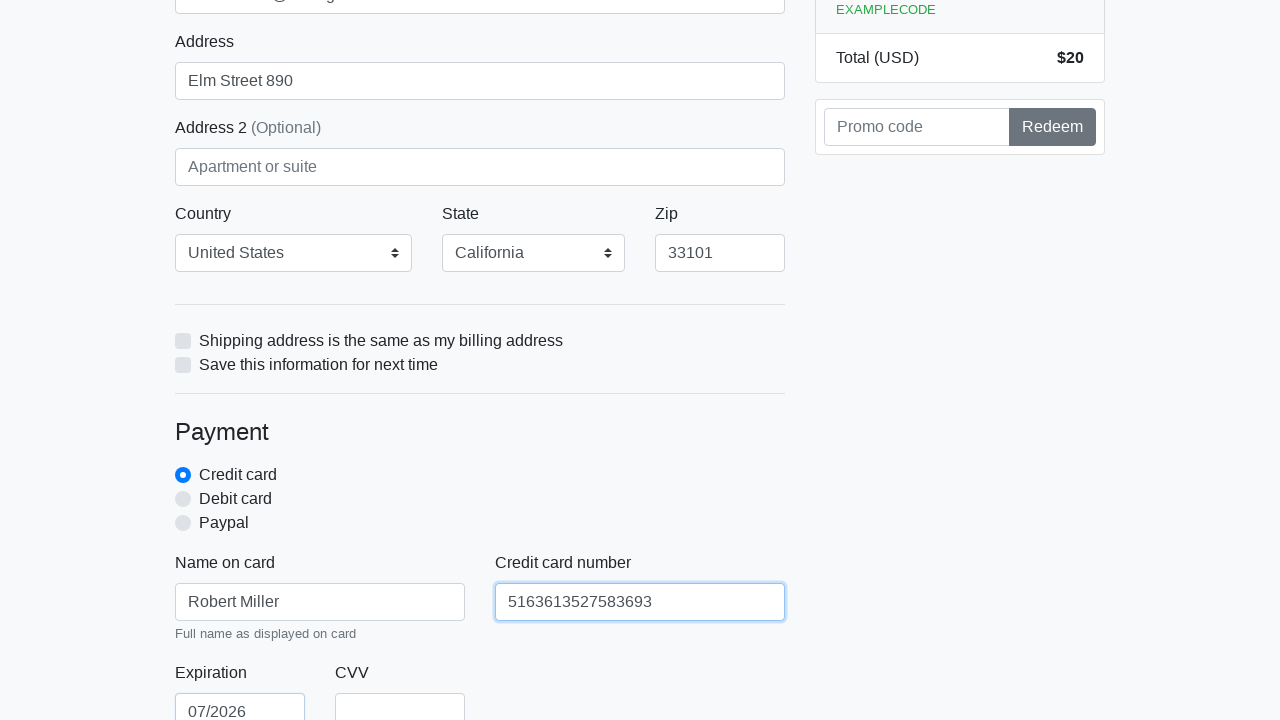

Filled credit card CVV field with '234' on #cc-cvv
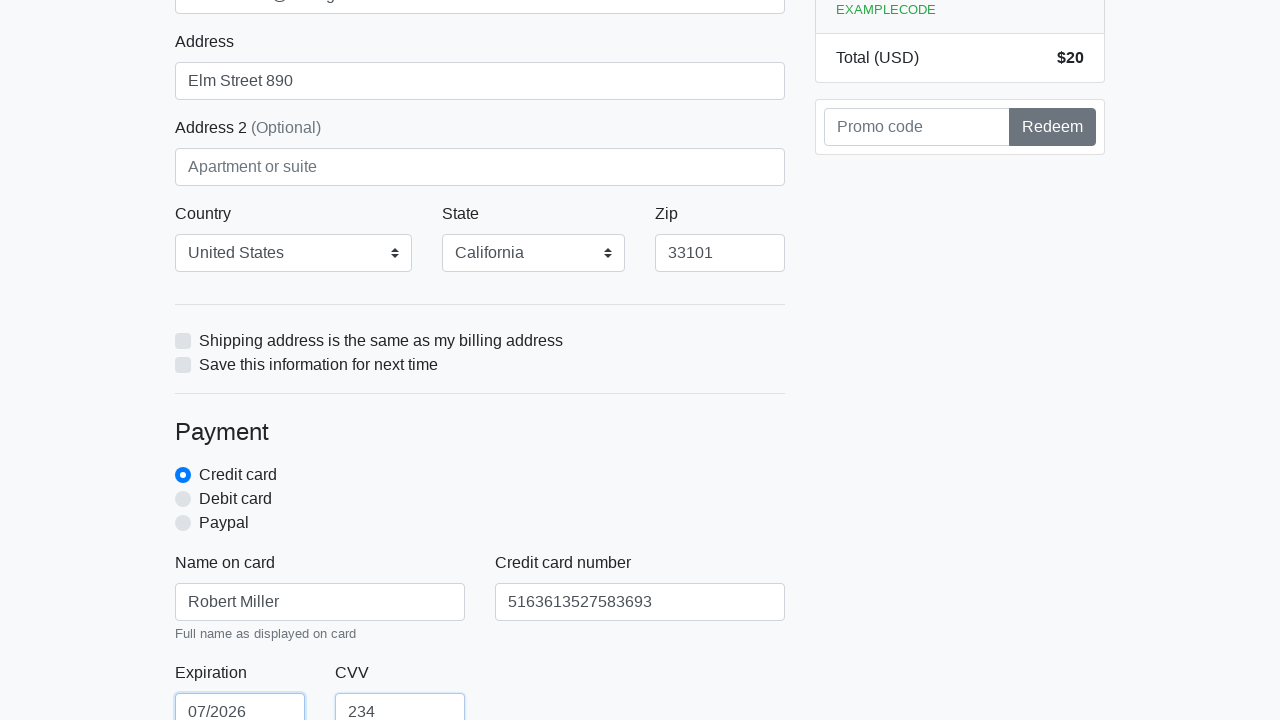

Clicked proceed button to submit checkout form at (480, 500) on xpath=/html/body/div/div[2]/div[2]/form/button
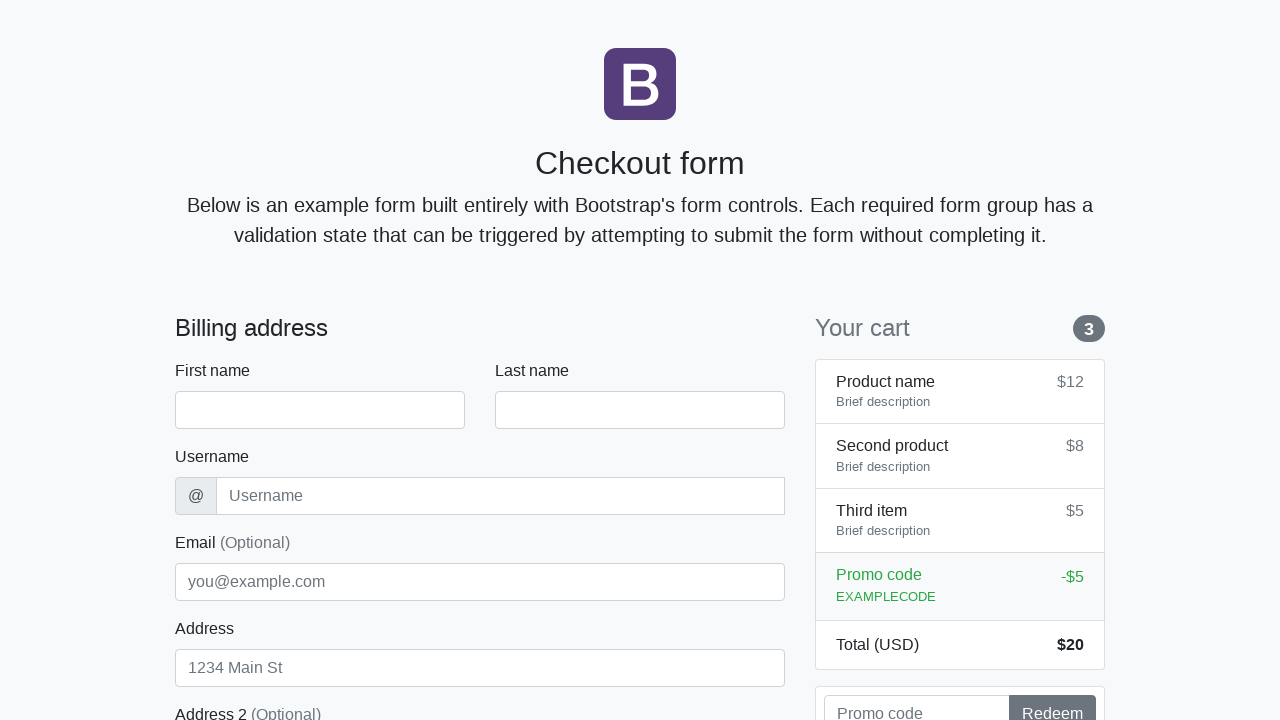

Navigated back to checkout page for next iteration
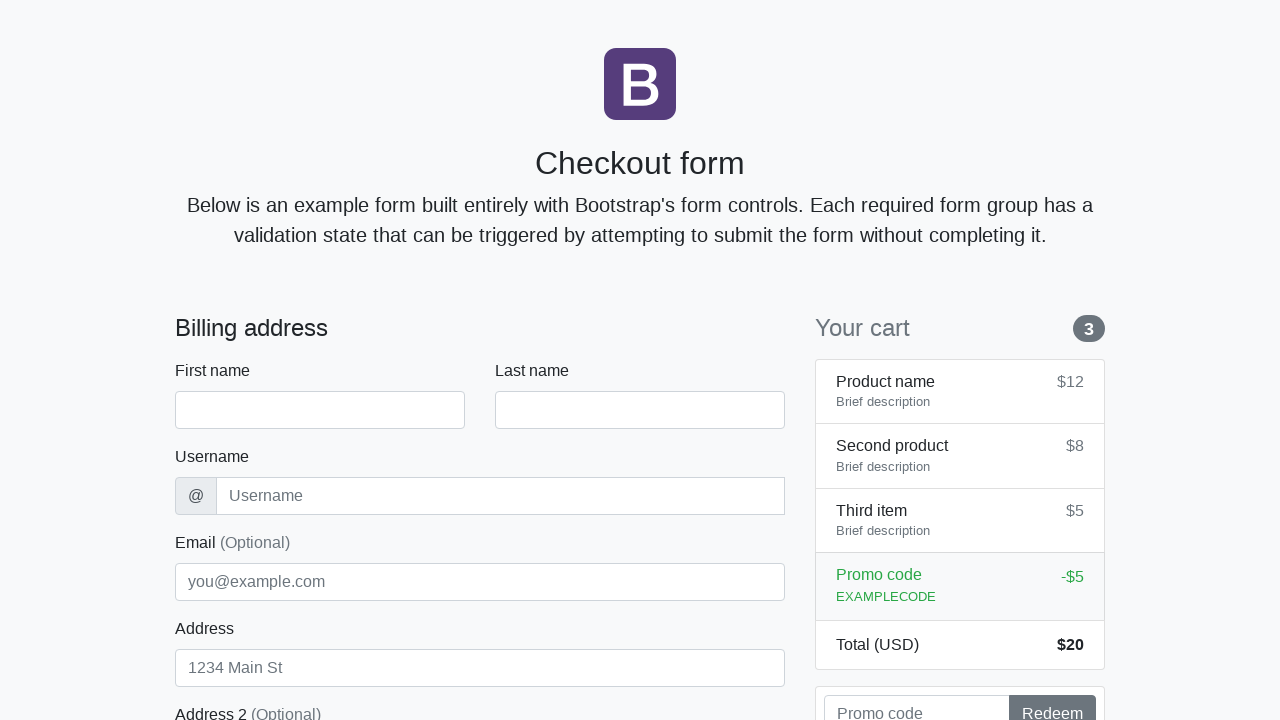

Waited for checkout form to load (iteration 2)
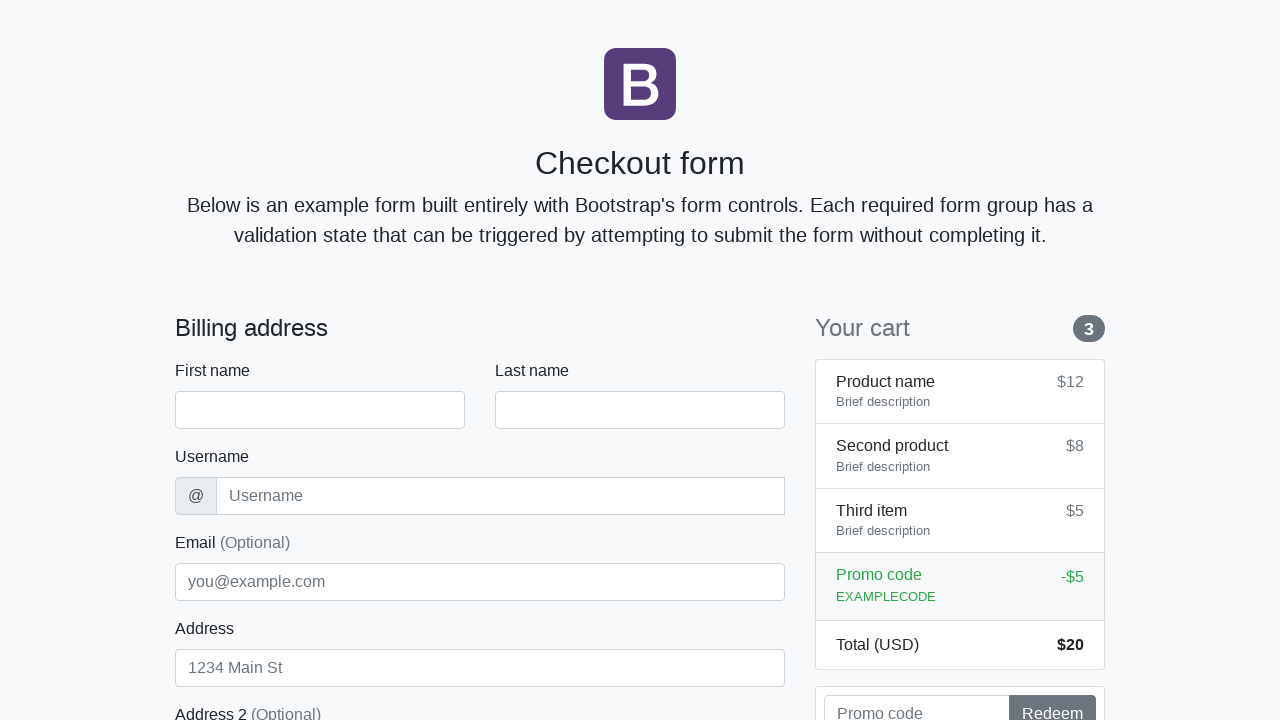

Filled first name field with 'Robert' on #firstName
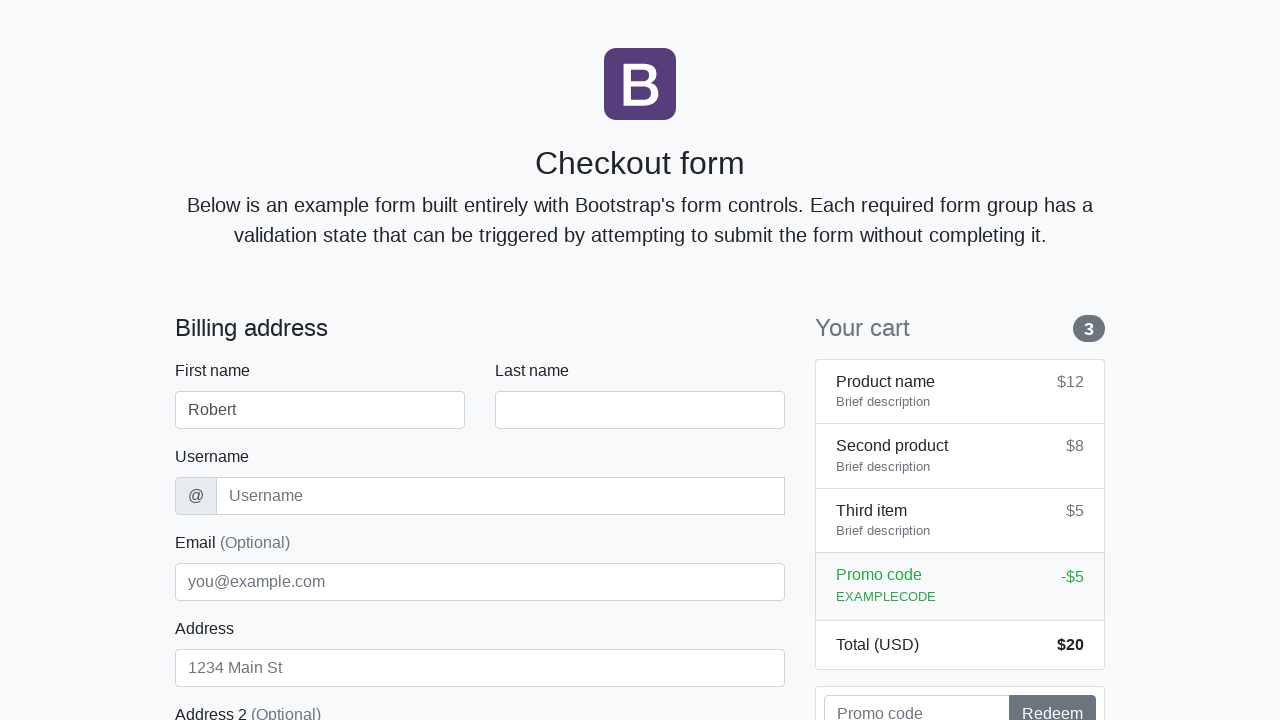

Filled last name field with 'Miller' on #lastName
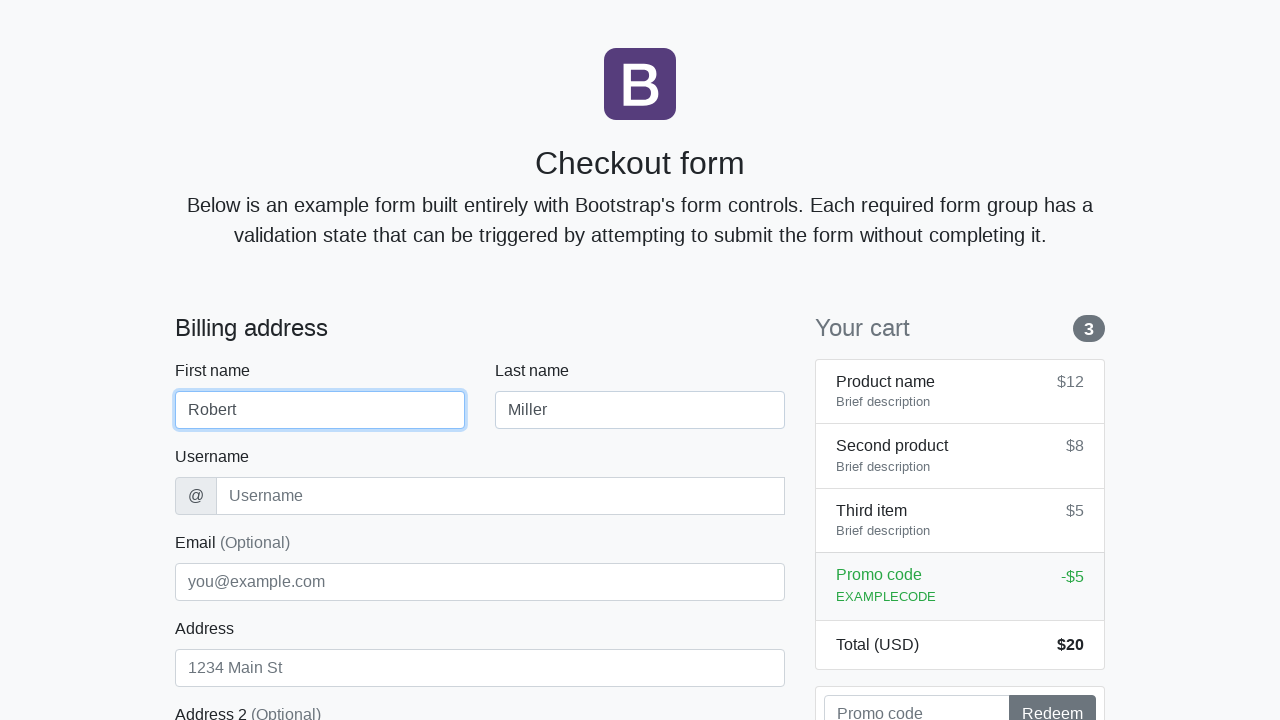

Filled username field with 'rmiller77' on #username
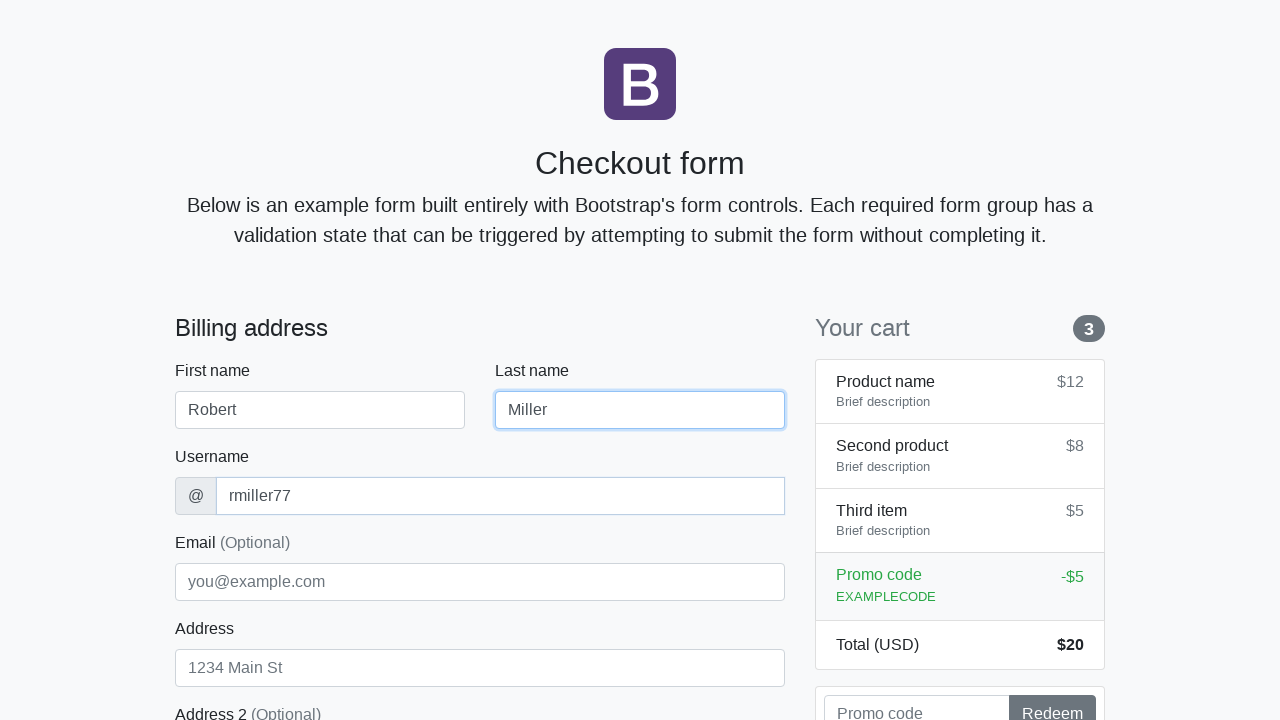

Filled address field with 'Elm Street 890' on #address
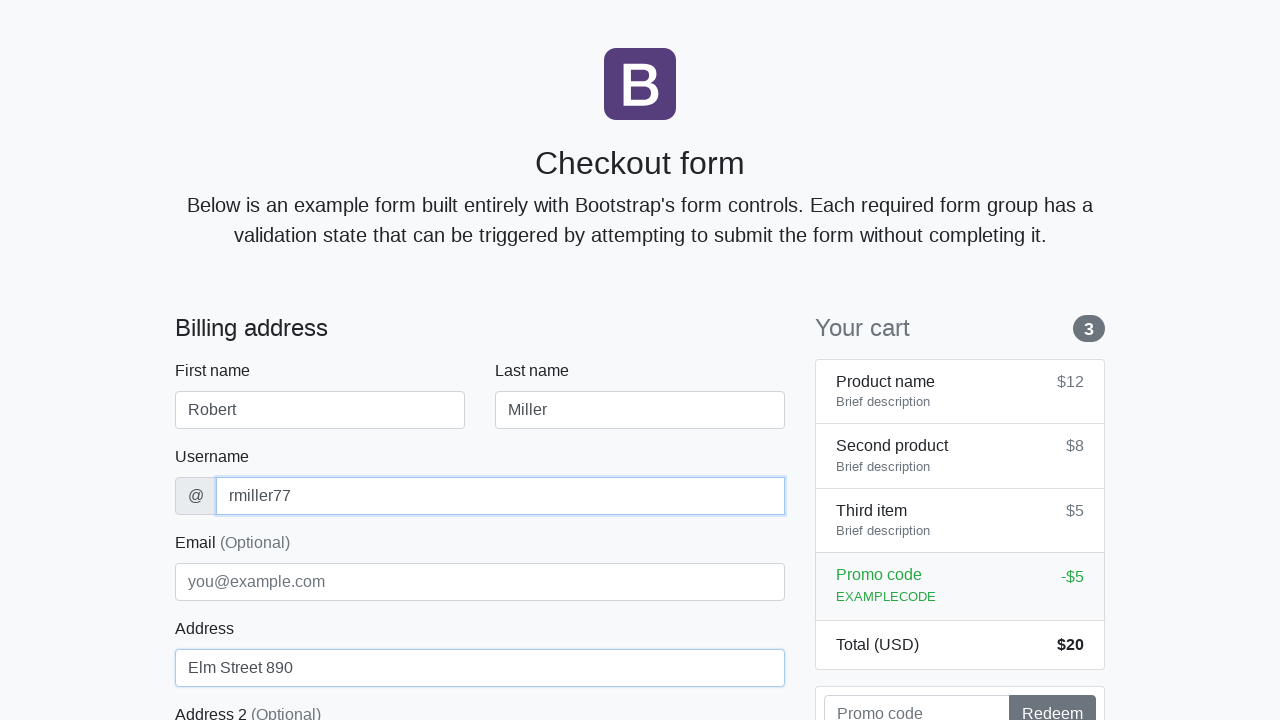

Filled email field with 'robert.miller@testing.com' on #email
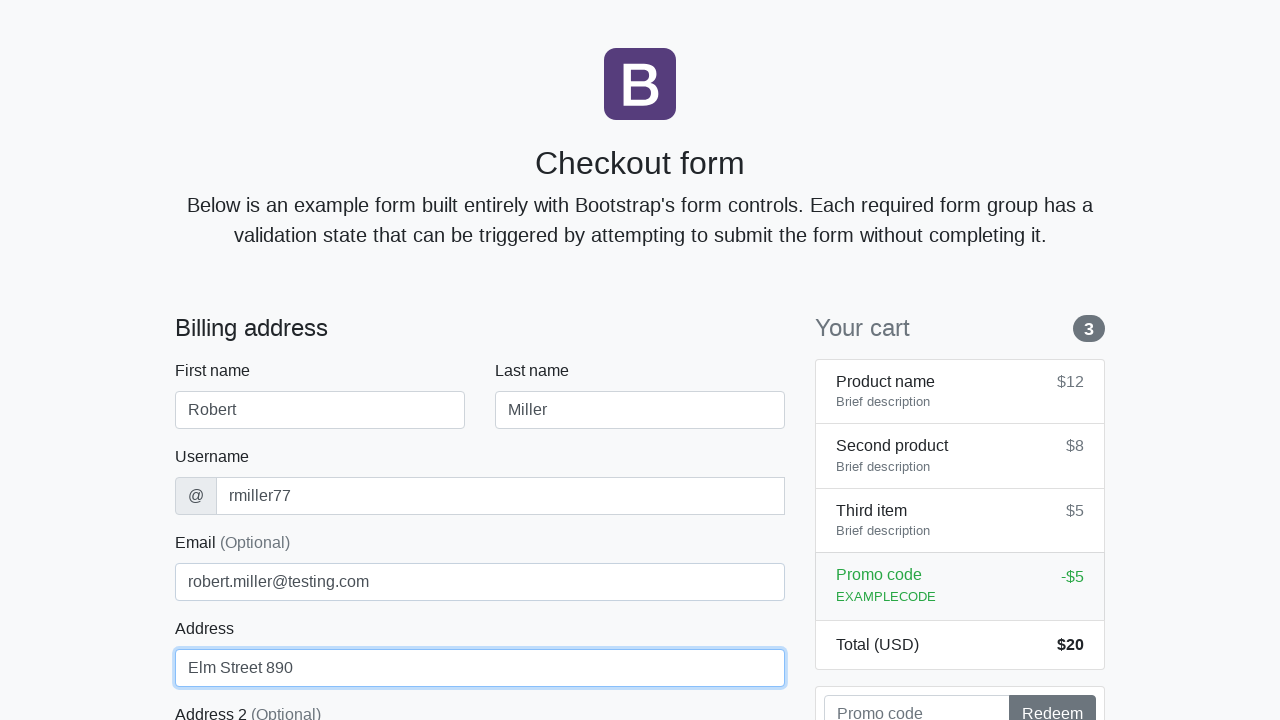

Selected 'United States' from country dropdown on #country
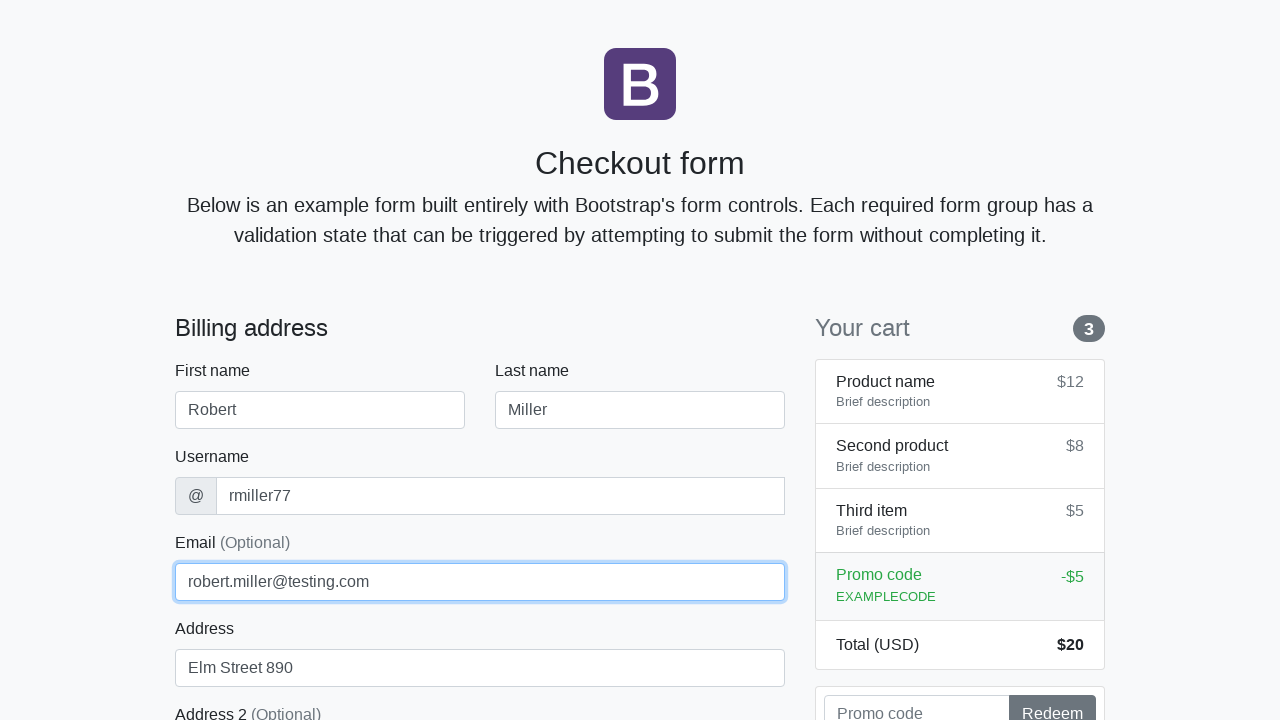

Selected 'California' from state dropdown on #state
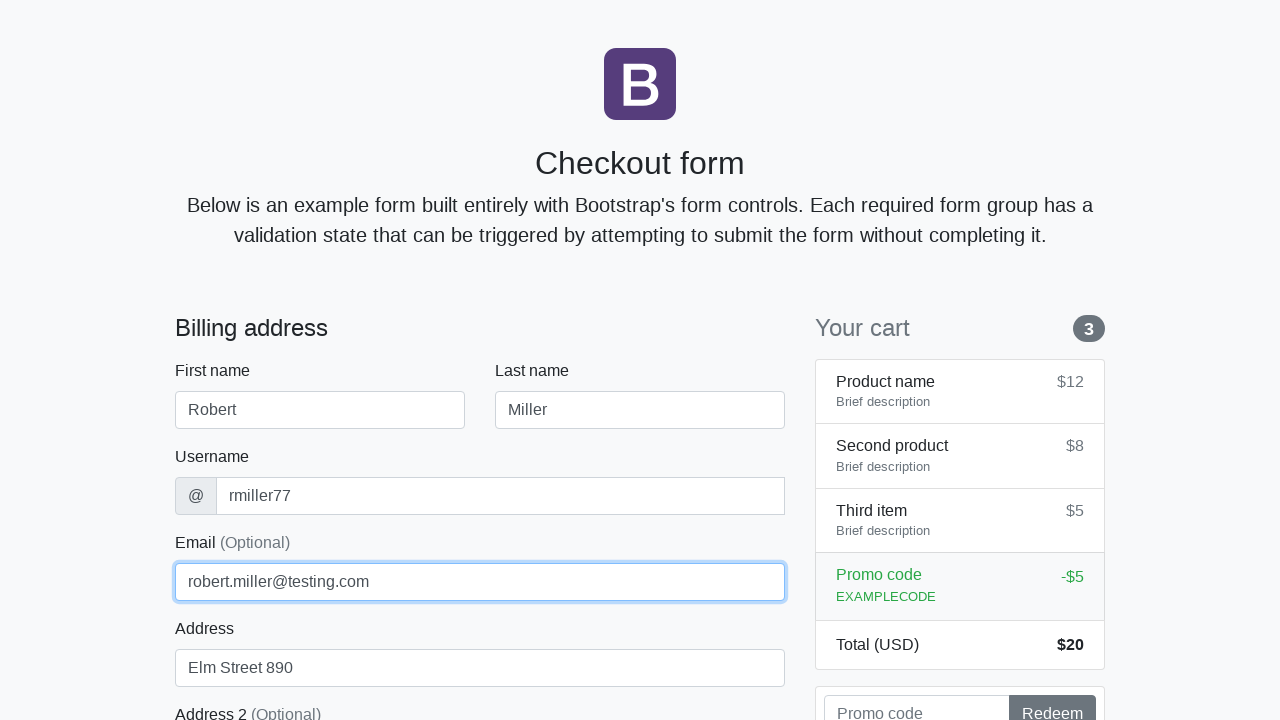

Filled zip code field with '33101' on #zip
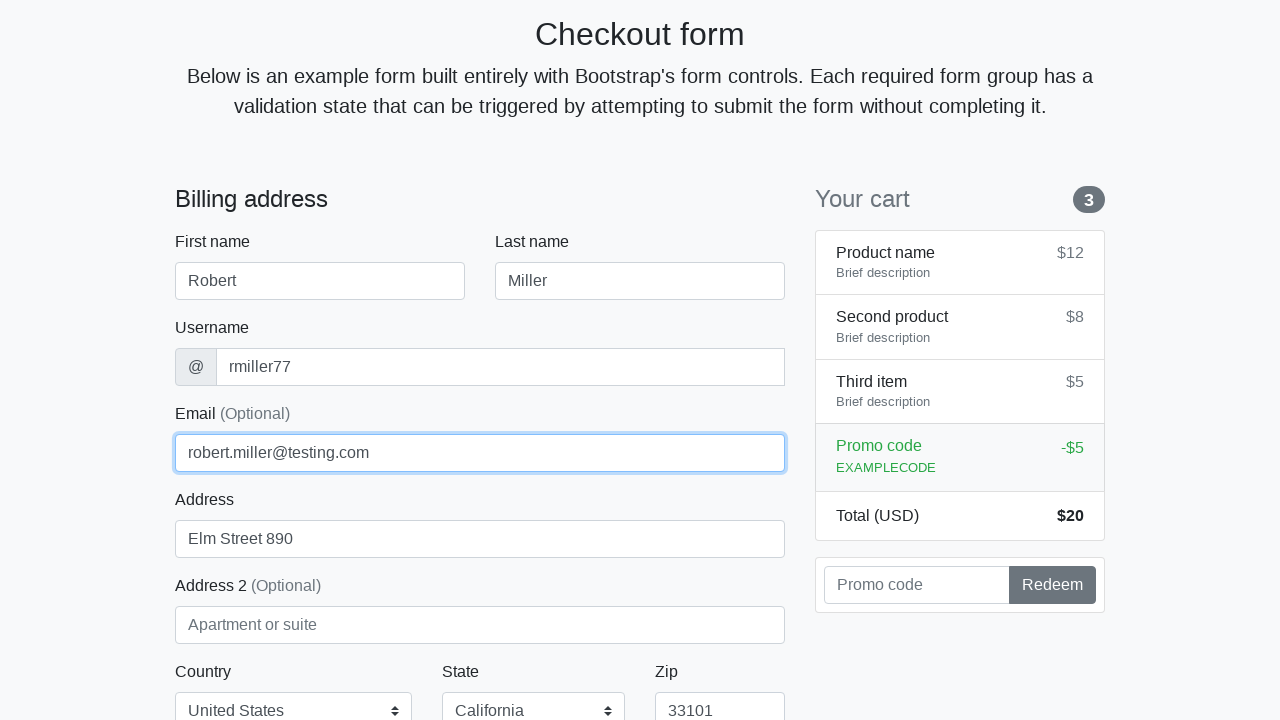

Filled credit card name field with 'Robert Miller' on #cc-name
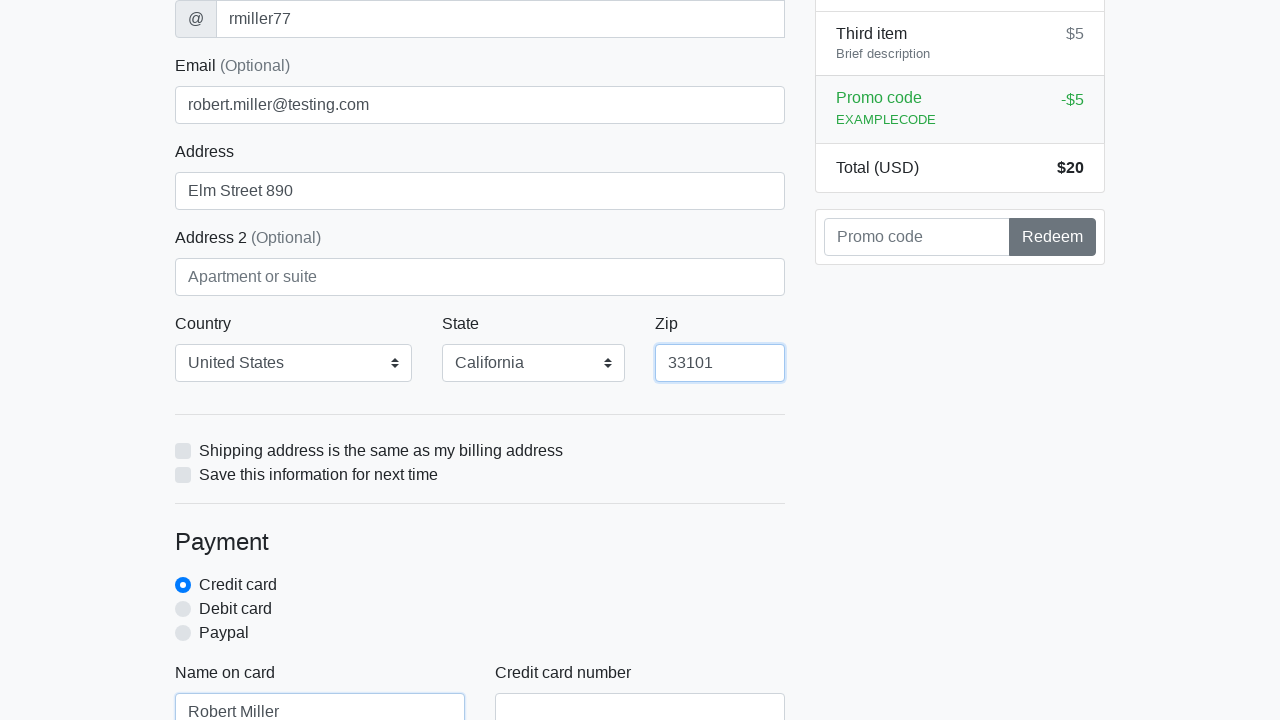

Filled credit card number field on #cc-number
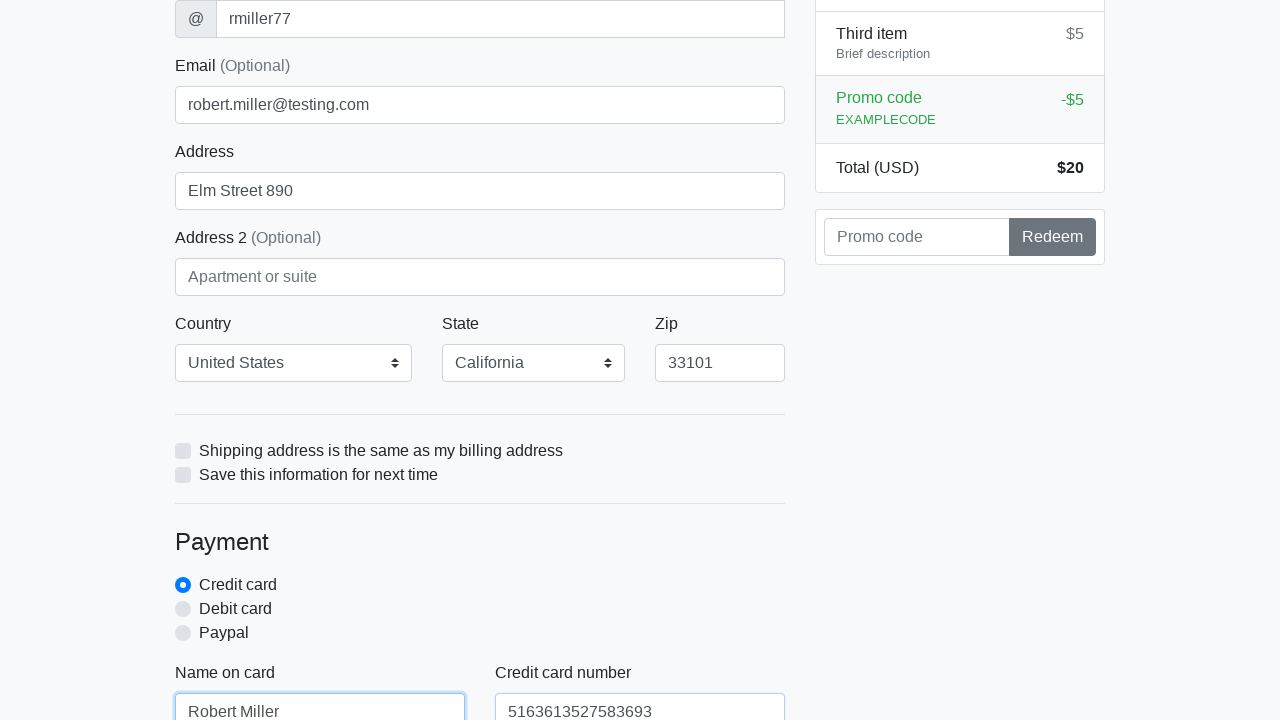

Filled credit card expiration field with '07/2026' on #cc-expiration
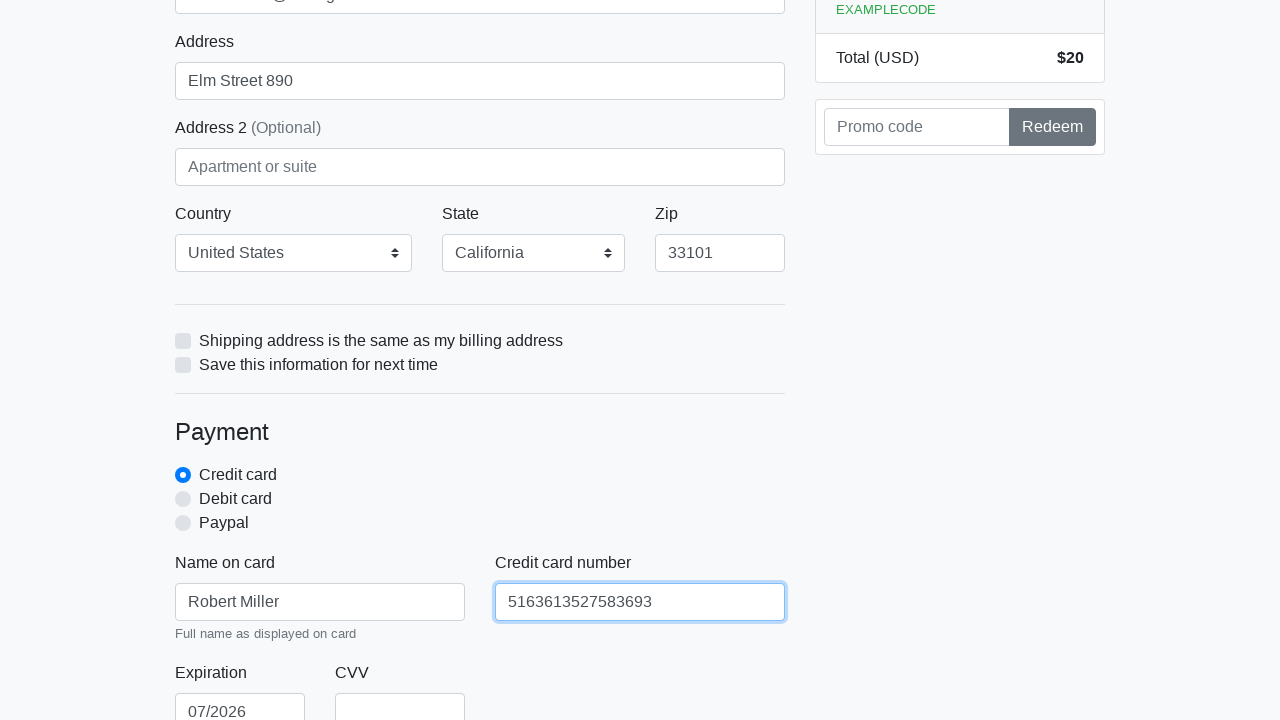

Filled credit card CVV field with '234' on #cc-cvv
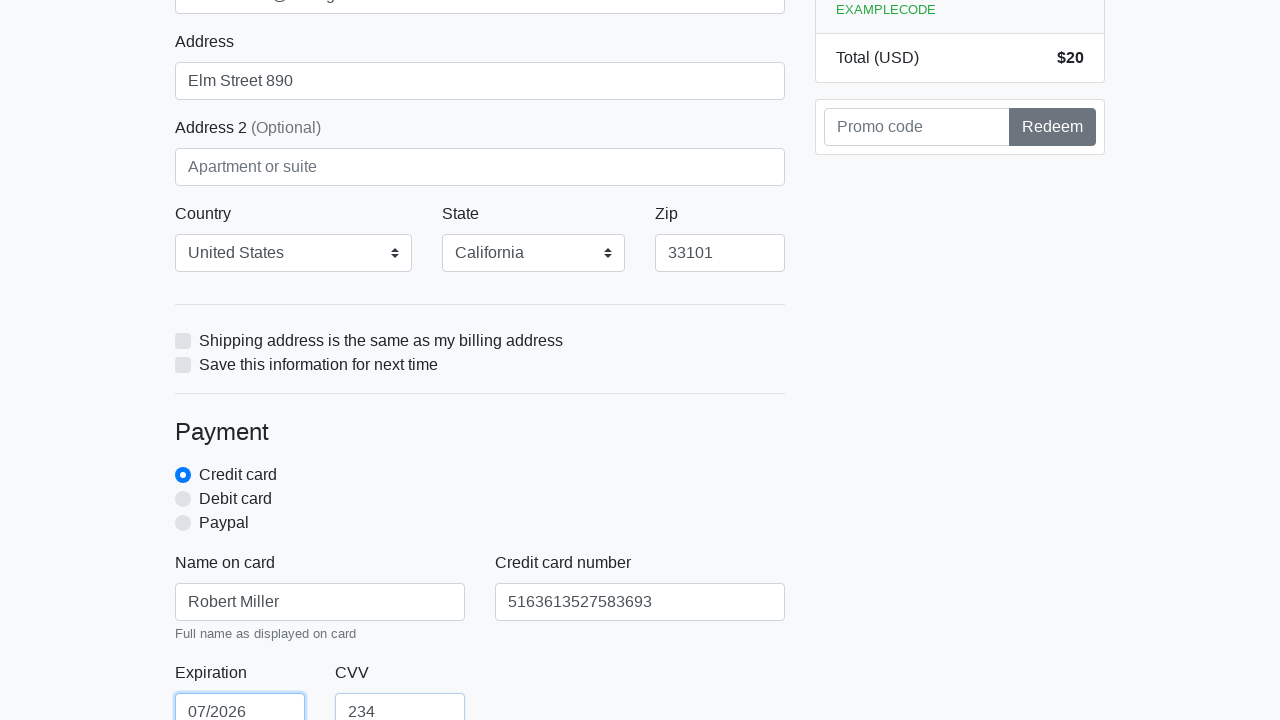

Clicked proceed button to submit checkout form at (480, 500) on xpath=/html/body/div/div[2]/div[2]/form/button
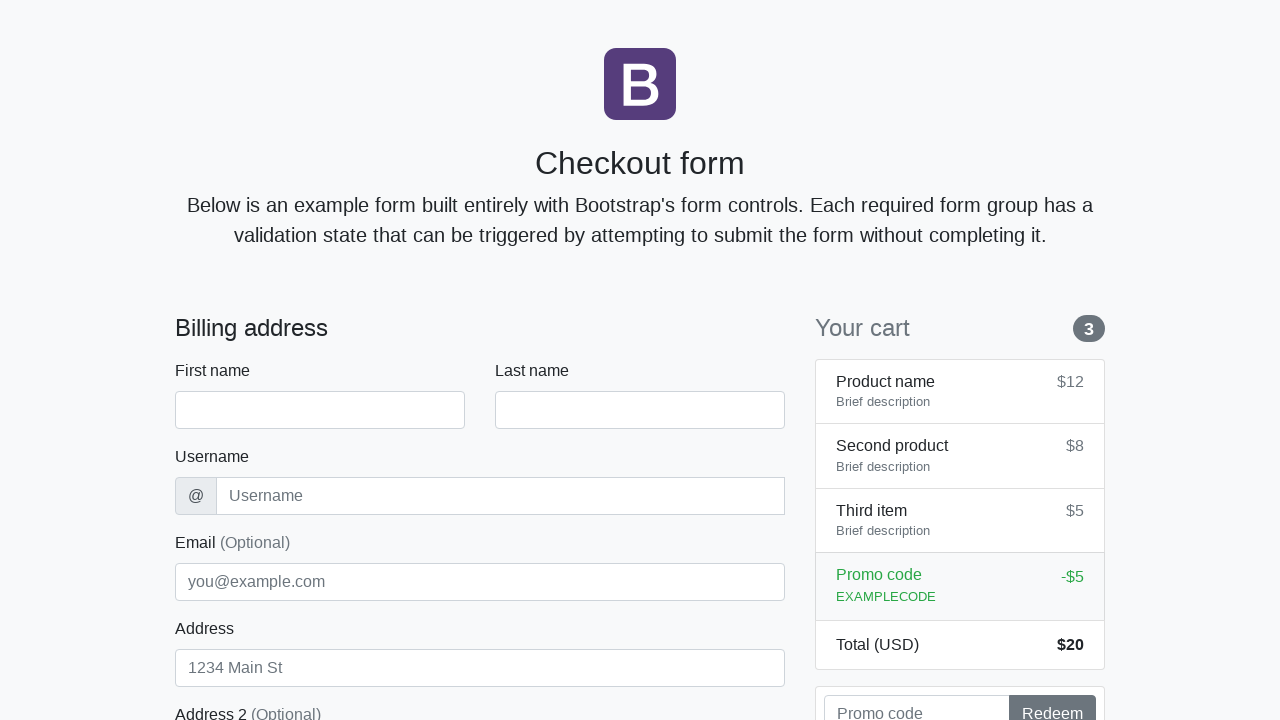

Navigated back to checkout page for next iteration
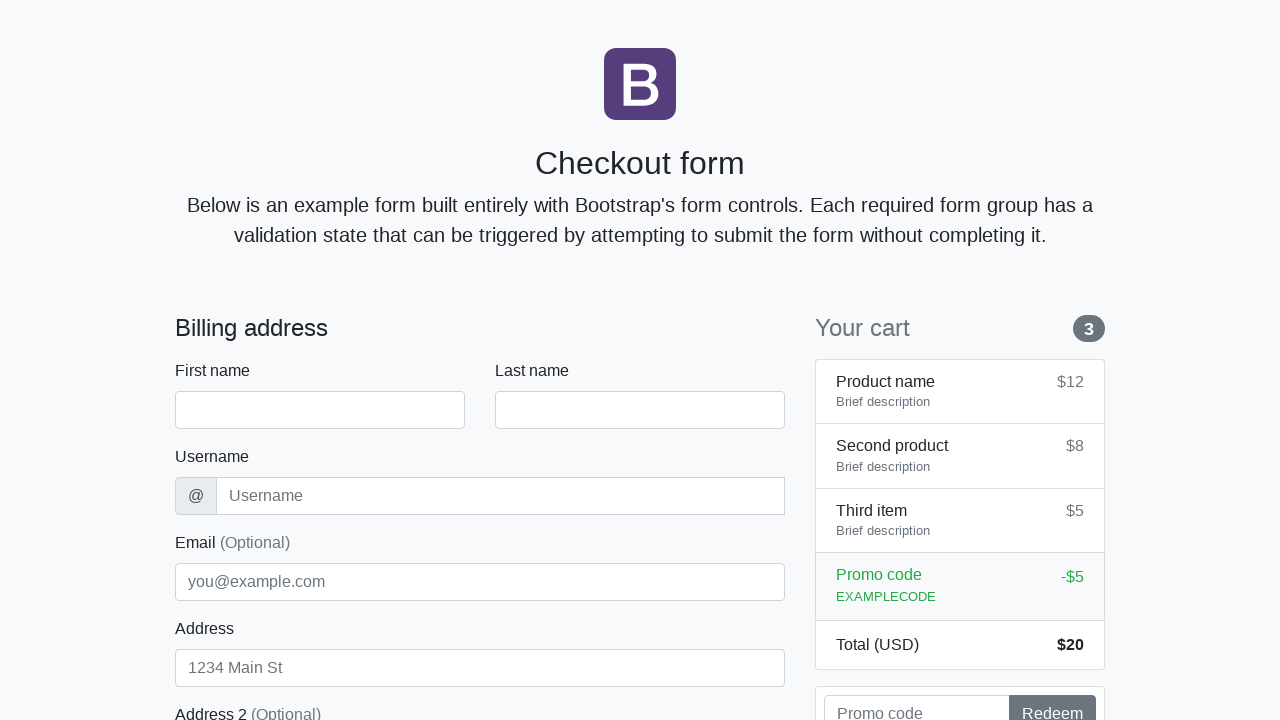

Waited for checkout form to load (iteration 3)
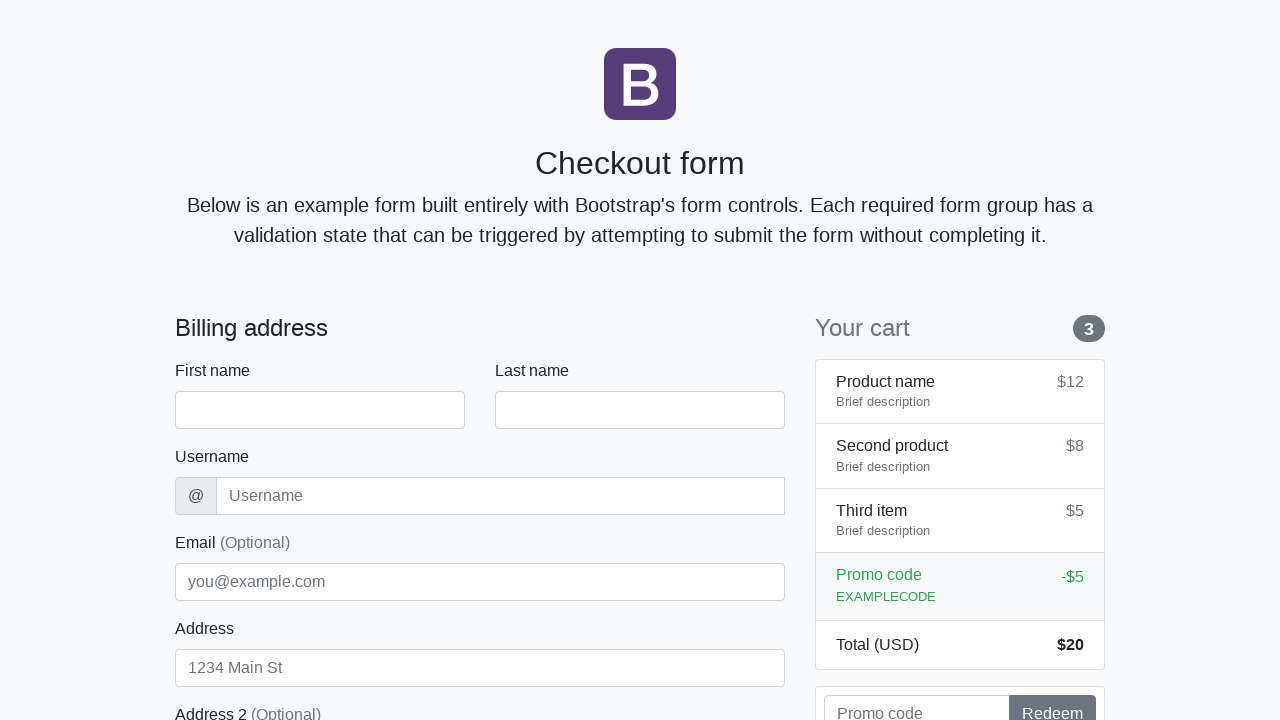

Filled first name field with 'Robert' on #firstName
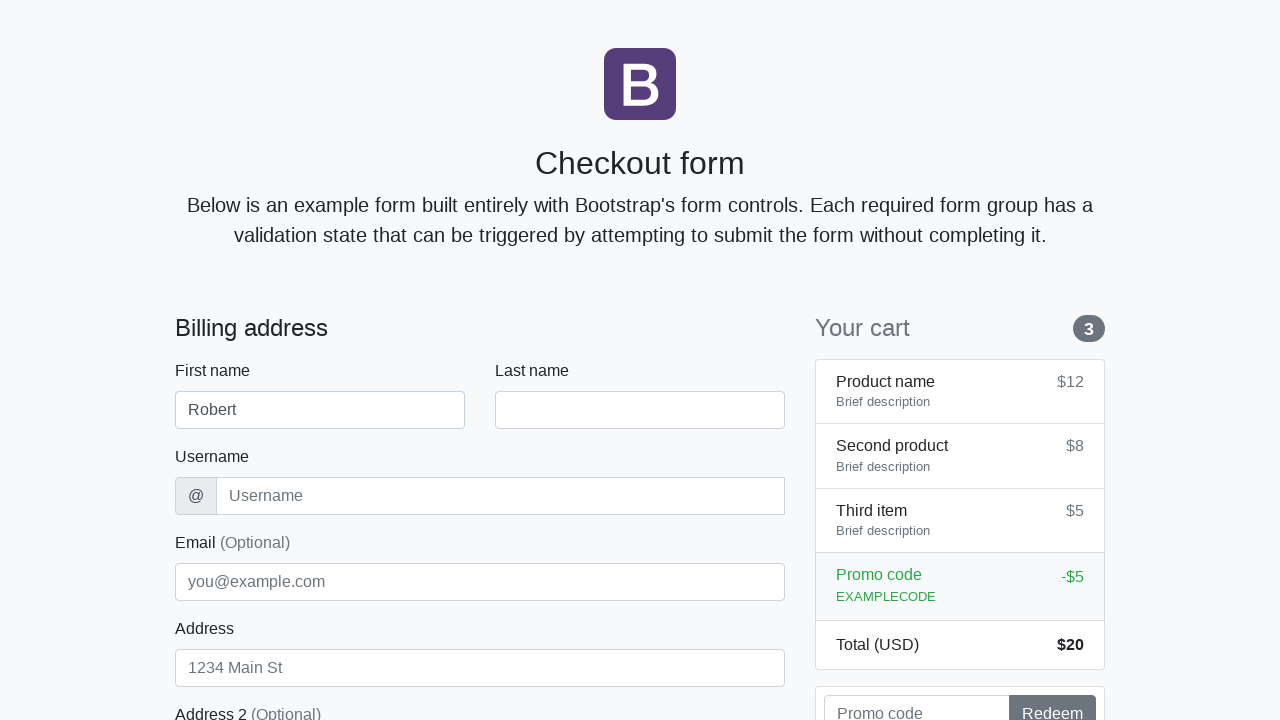

Filled last name field with 'Miller' on #lastName
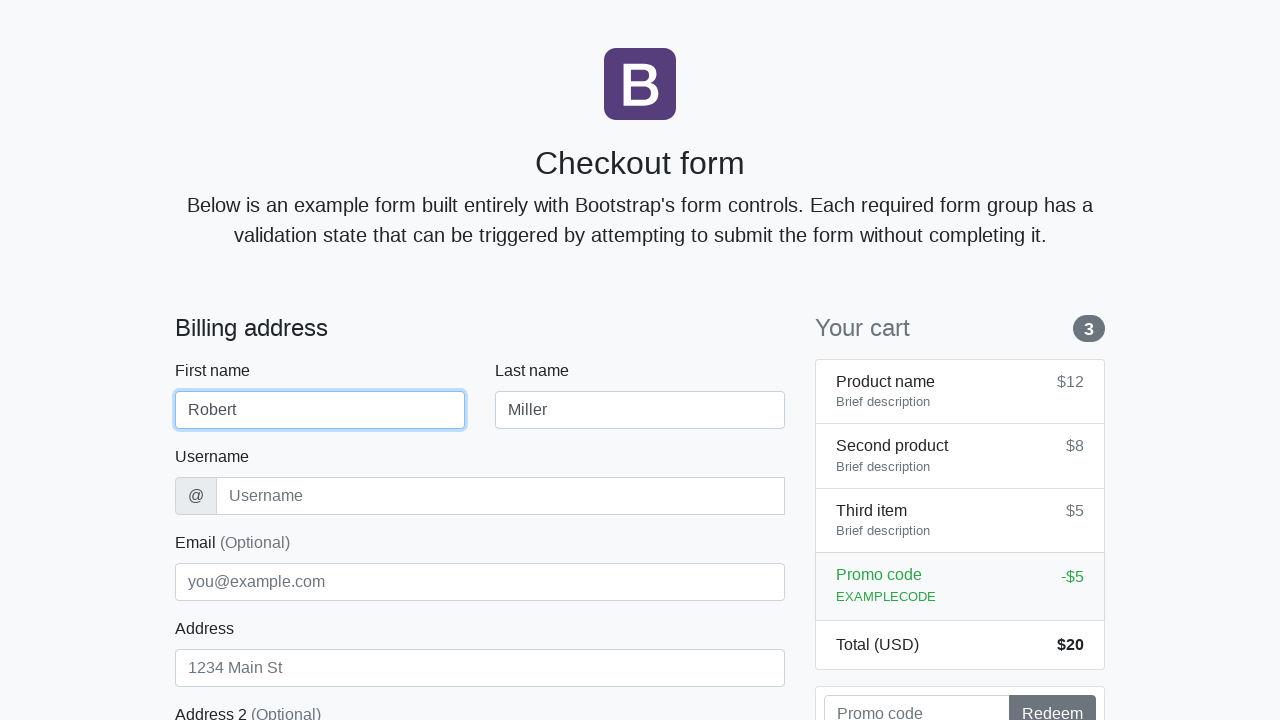

Filled username field with 'rmiller77' on #username
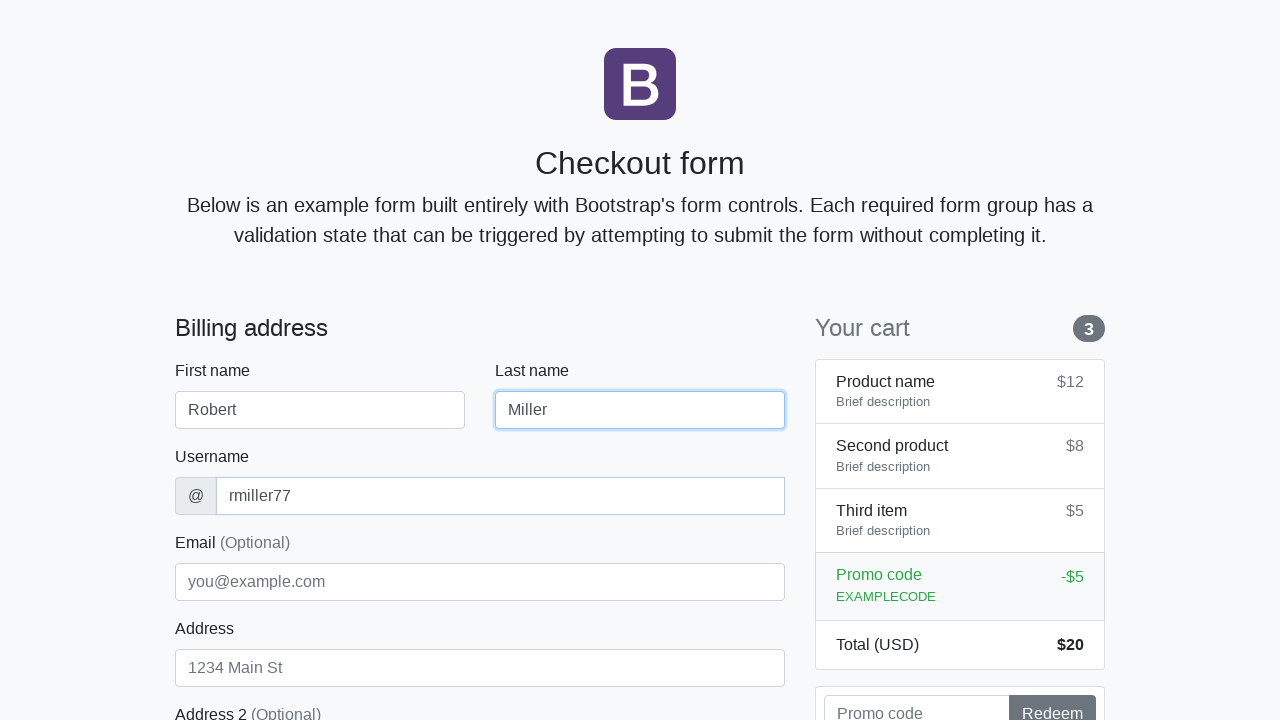

Filled address field with 'Elm Street 890' on #address
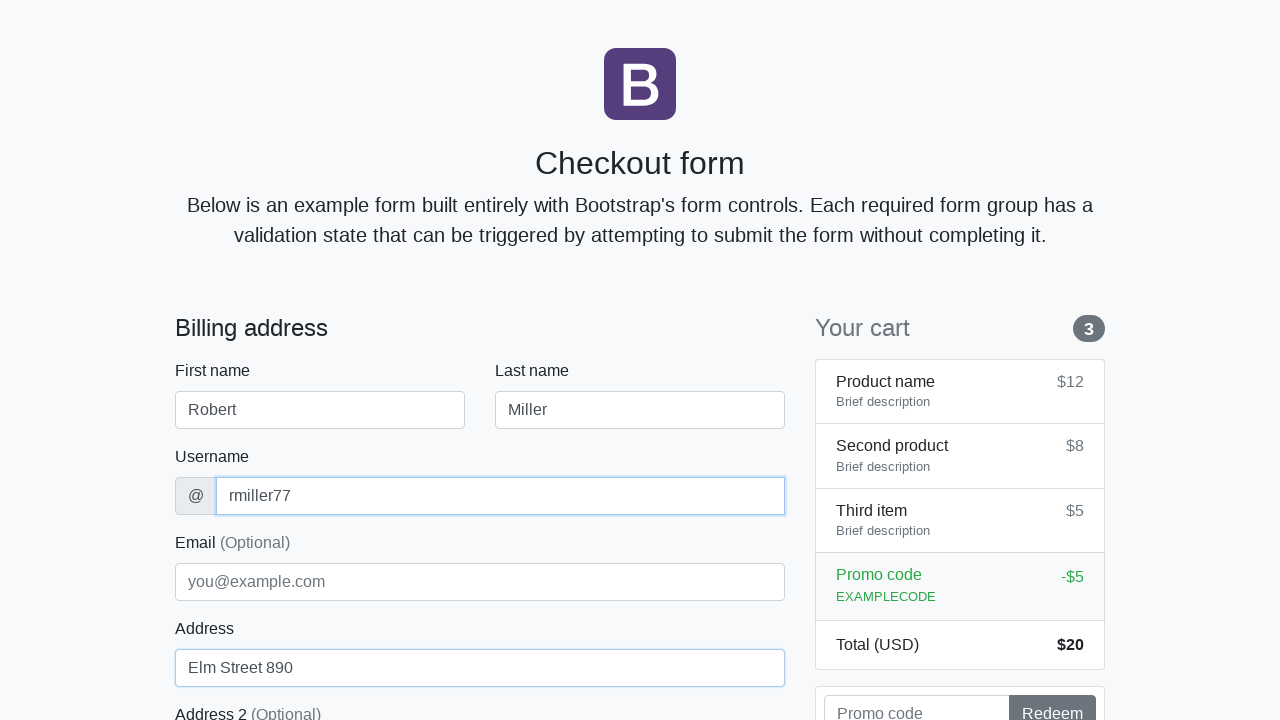

Filled email field with 'robert.miller@testing.com' on #email
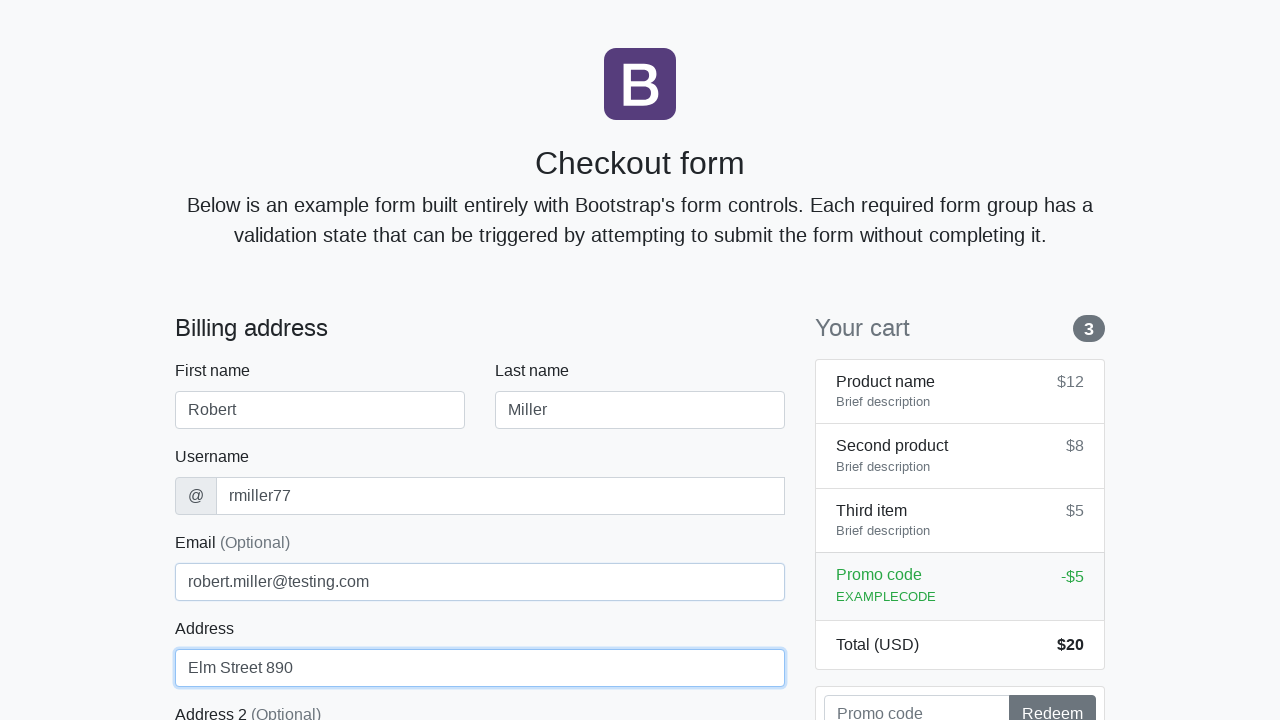

Selected 'United States' from country dropdown on #country
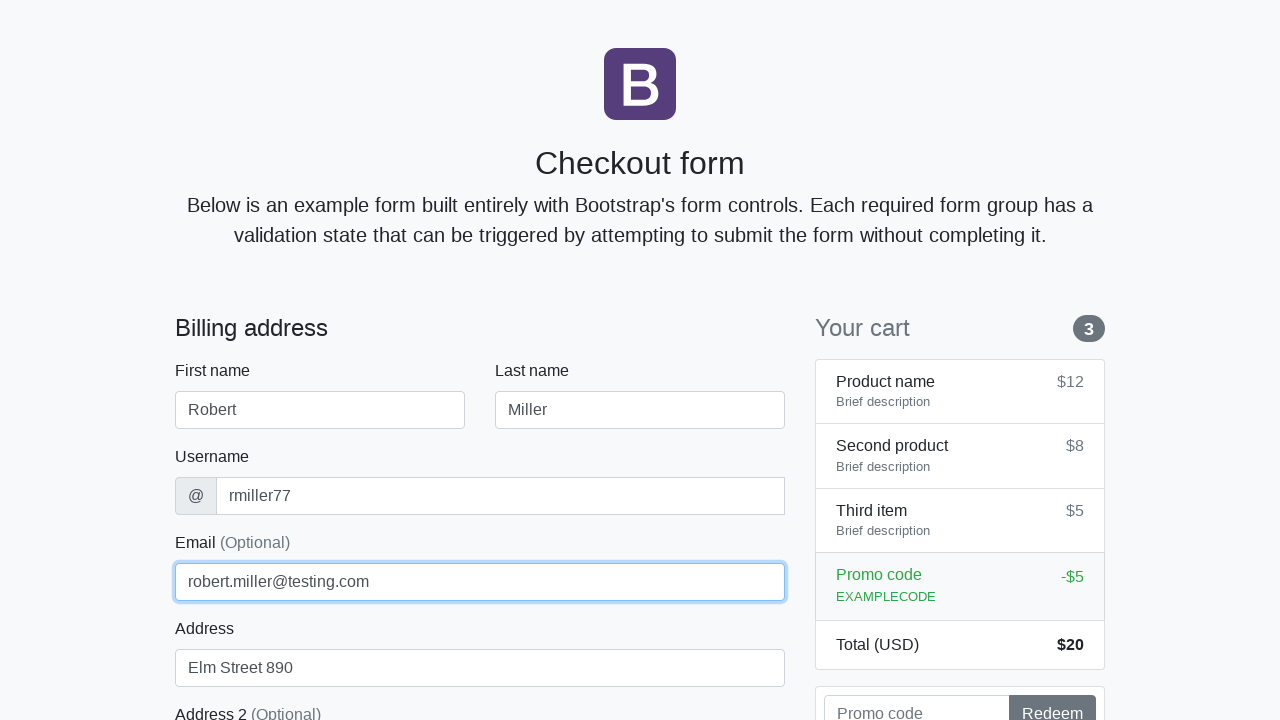

Selected 'California' from state dropdown on #state
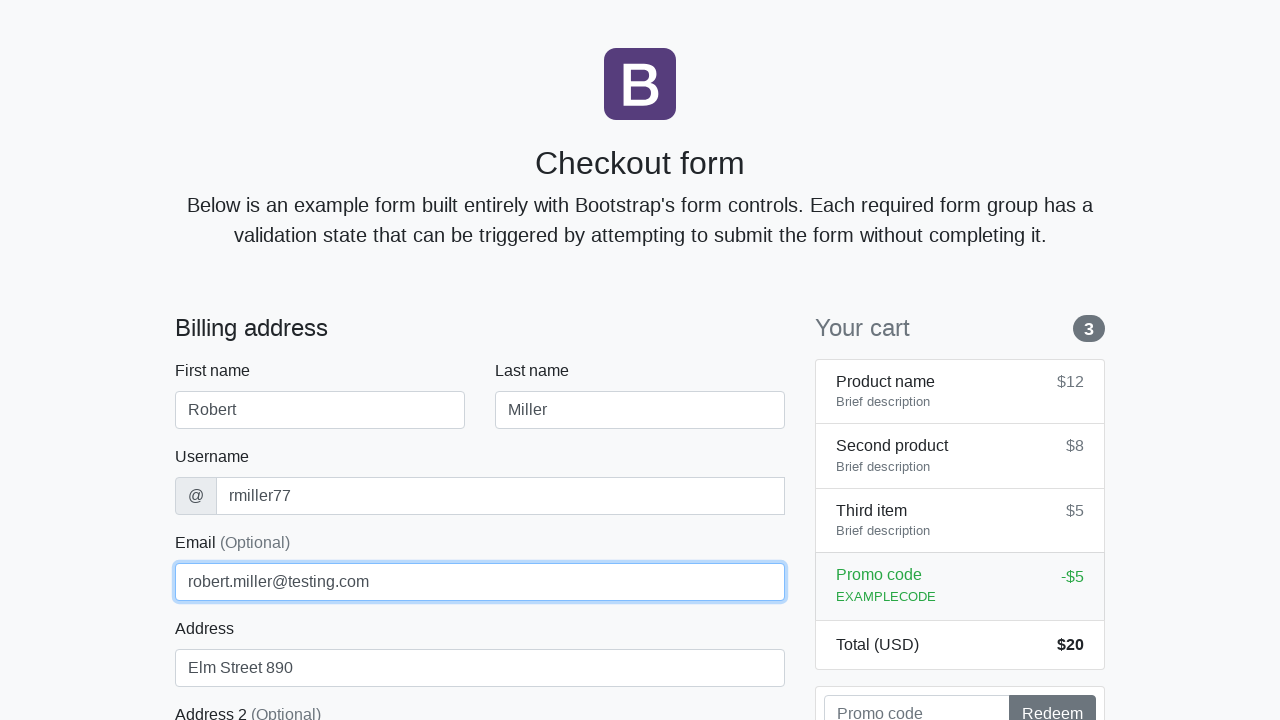

Filled zip code field with '33101' on #zip
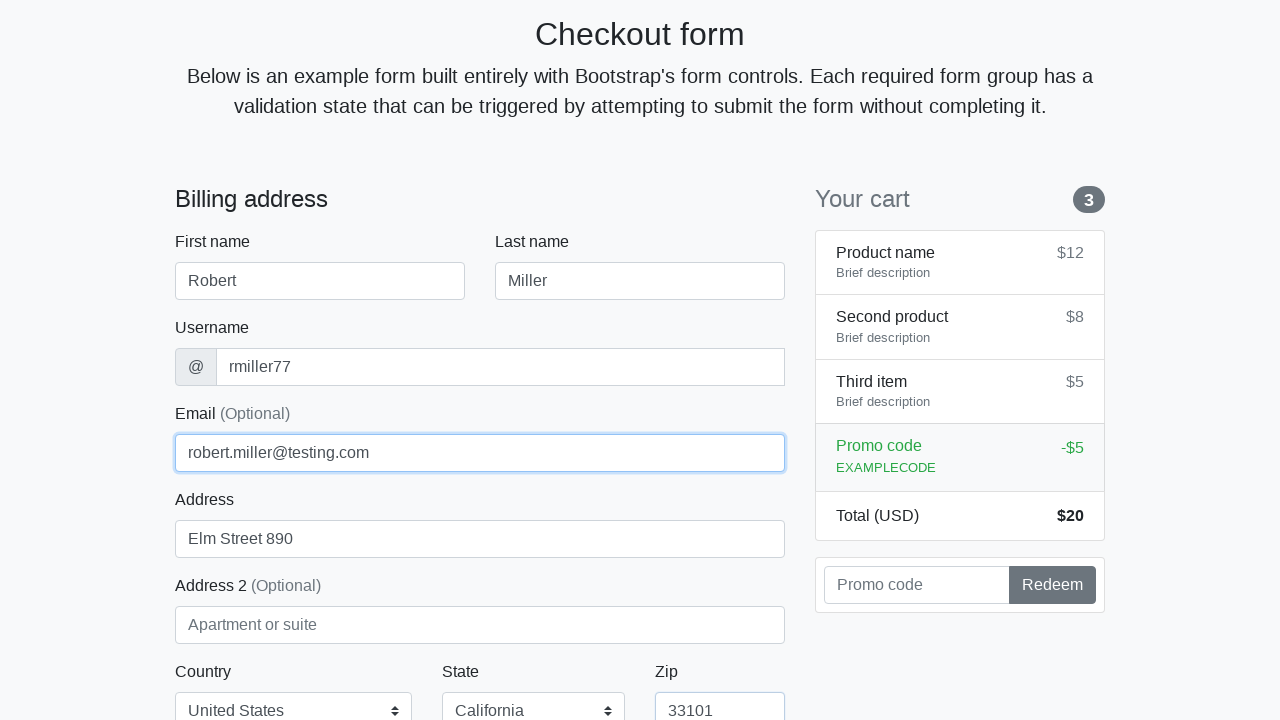

Filled credit card name field with 'Robert Miller' on #cc-name
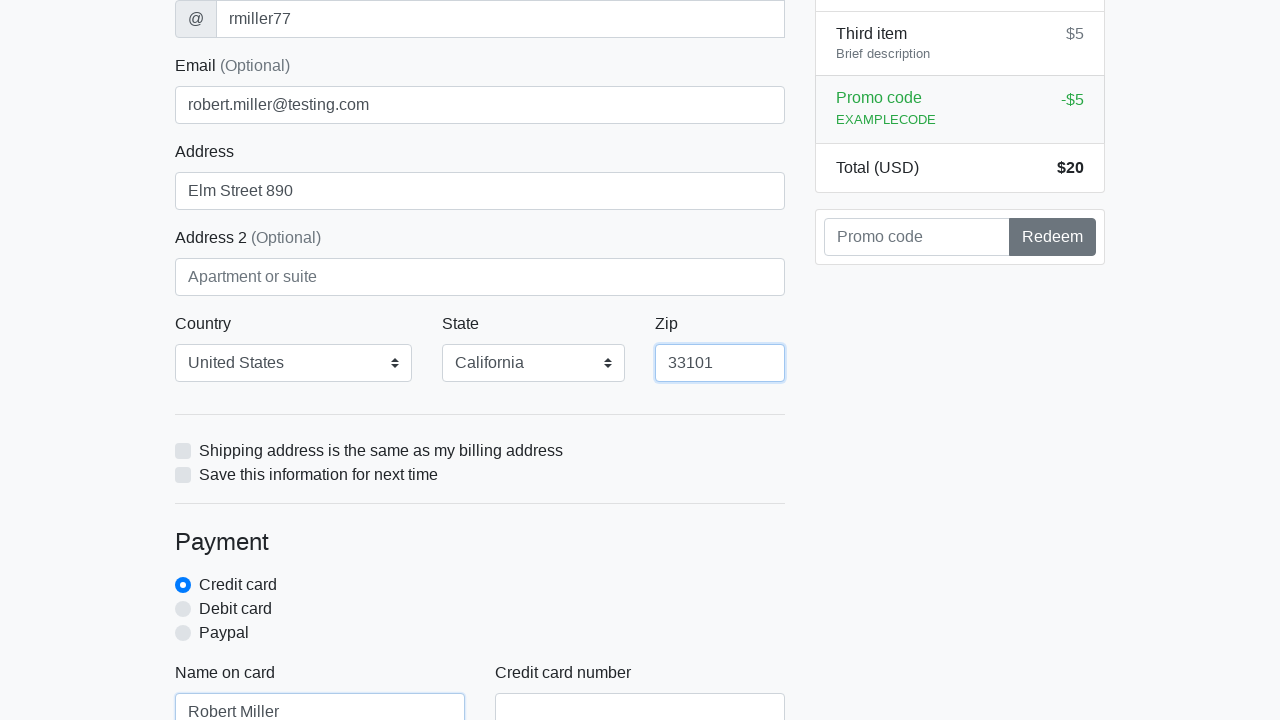

Filled credit card number field on #cc-number
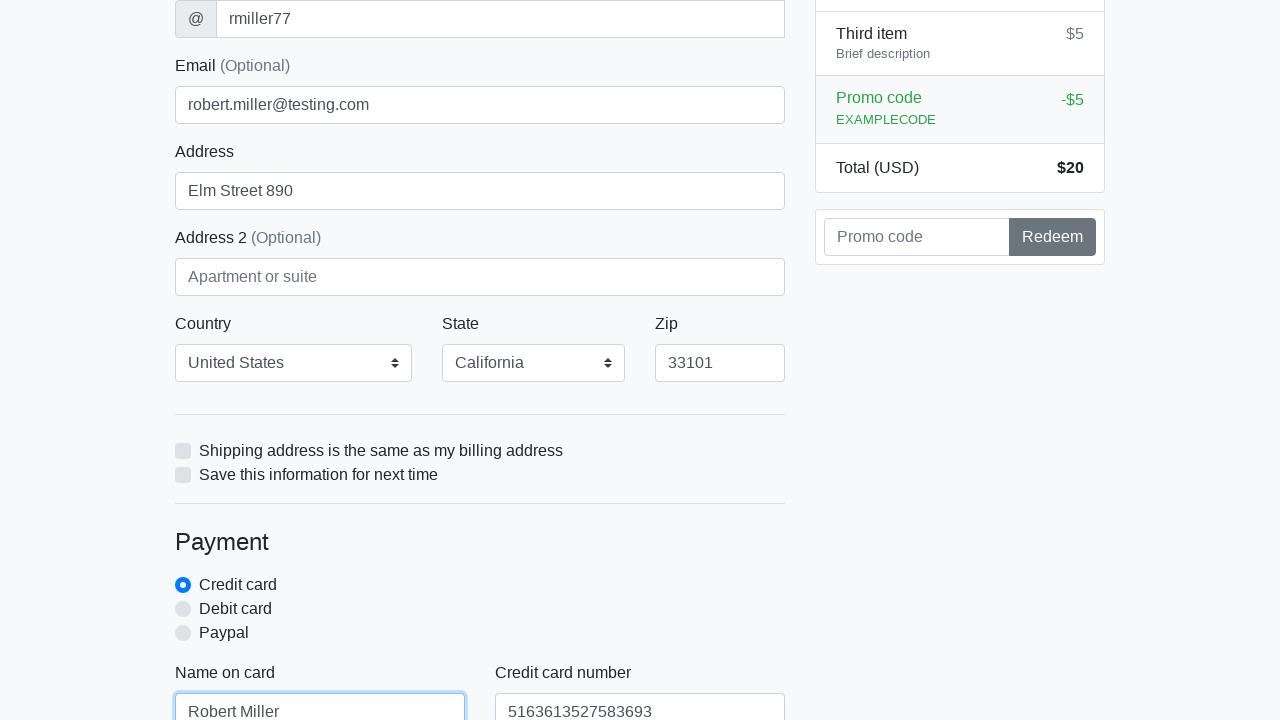

Filled credit card expiration field with '07/2026' on #cc-expiration
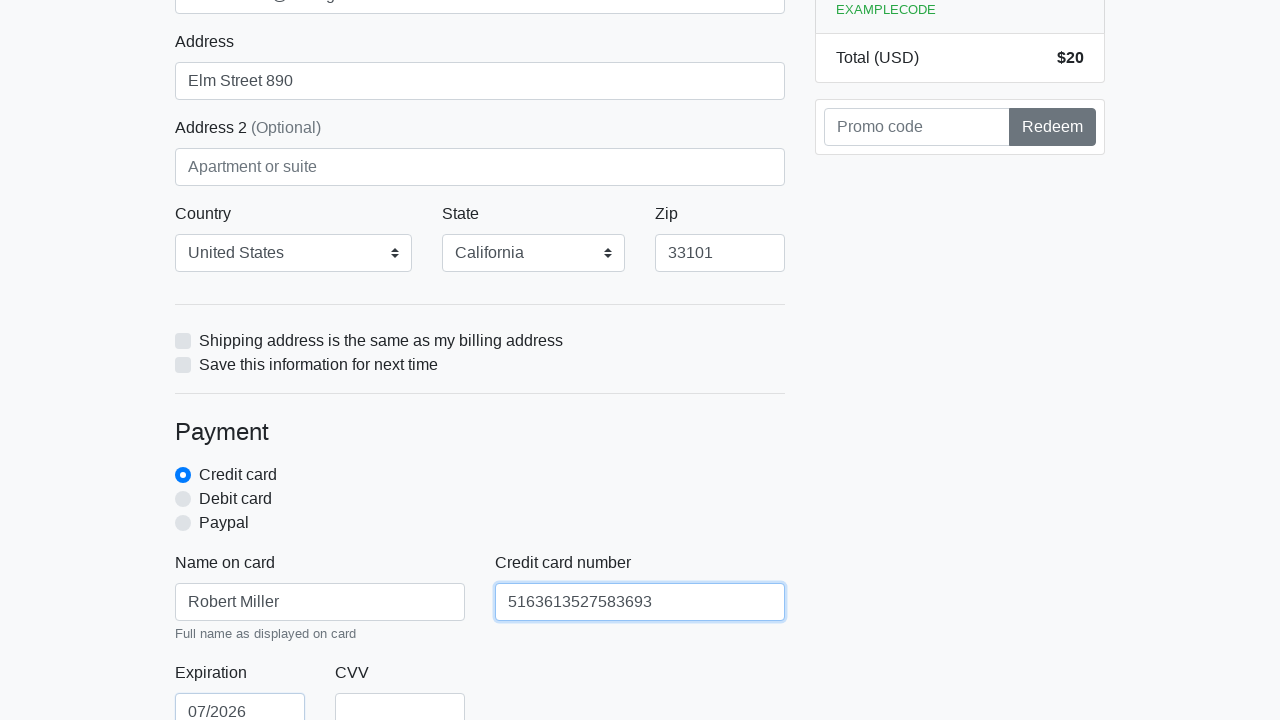

Filled credit card CVV field with '234' on #cc-cvv
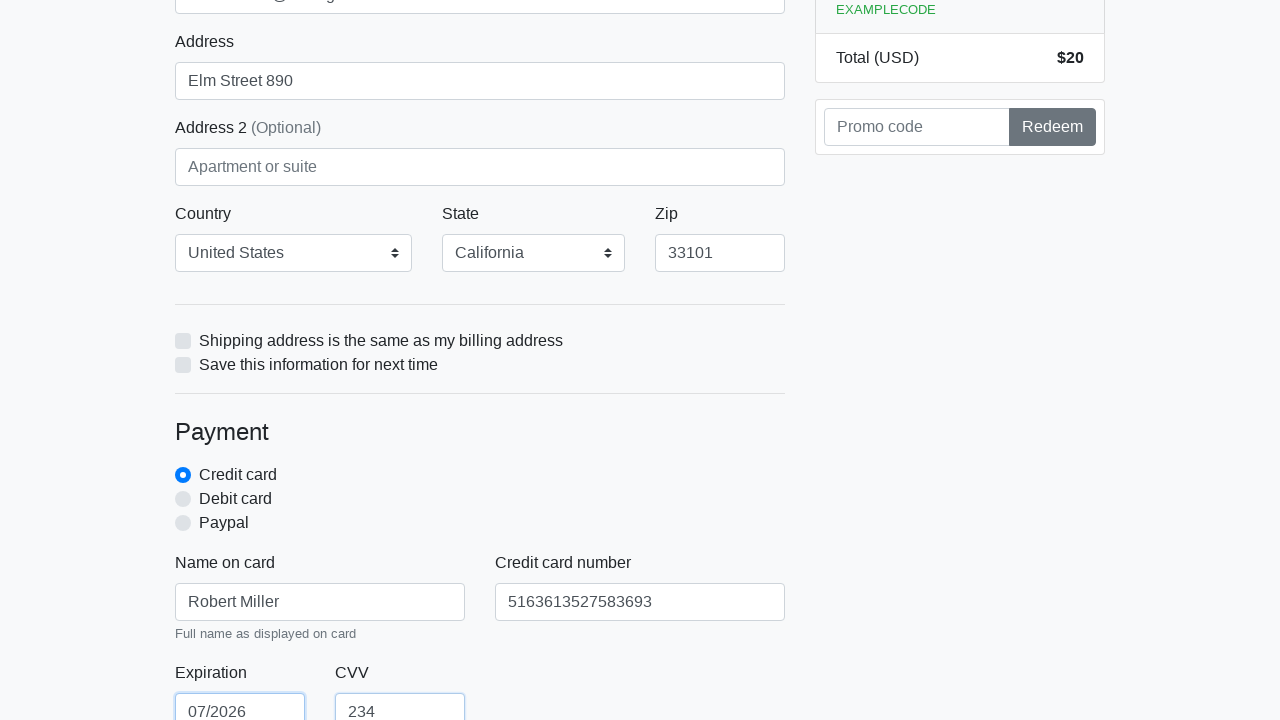

Clicked proceed button to submit checkout form at (480, 500) on xpath=/html/body/div/div[2]/div[2]/form/button
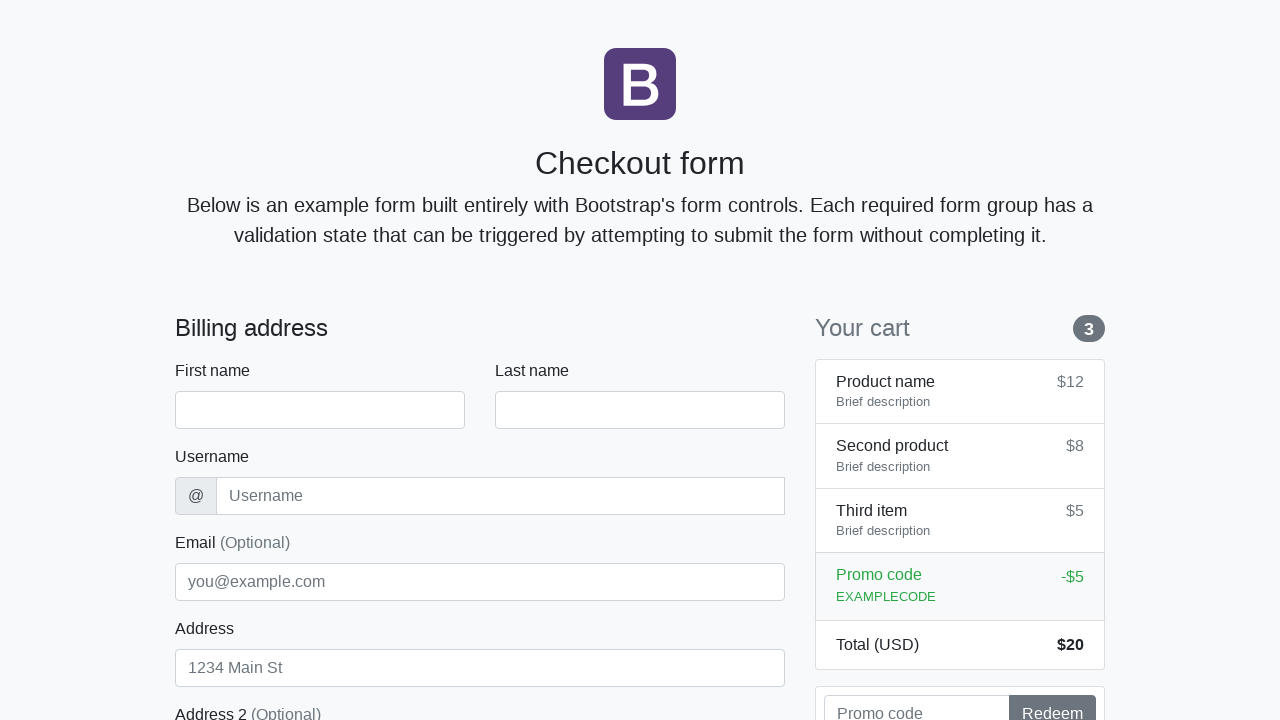

Navigated back to checkout page for next iteration
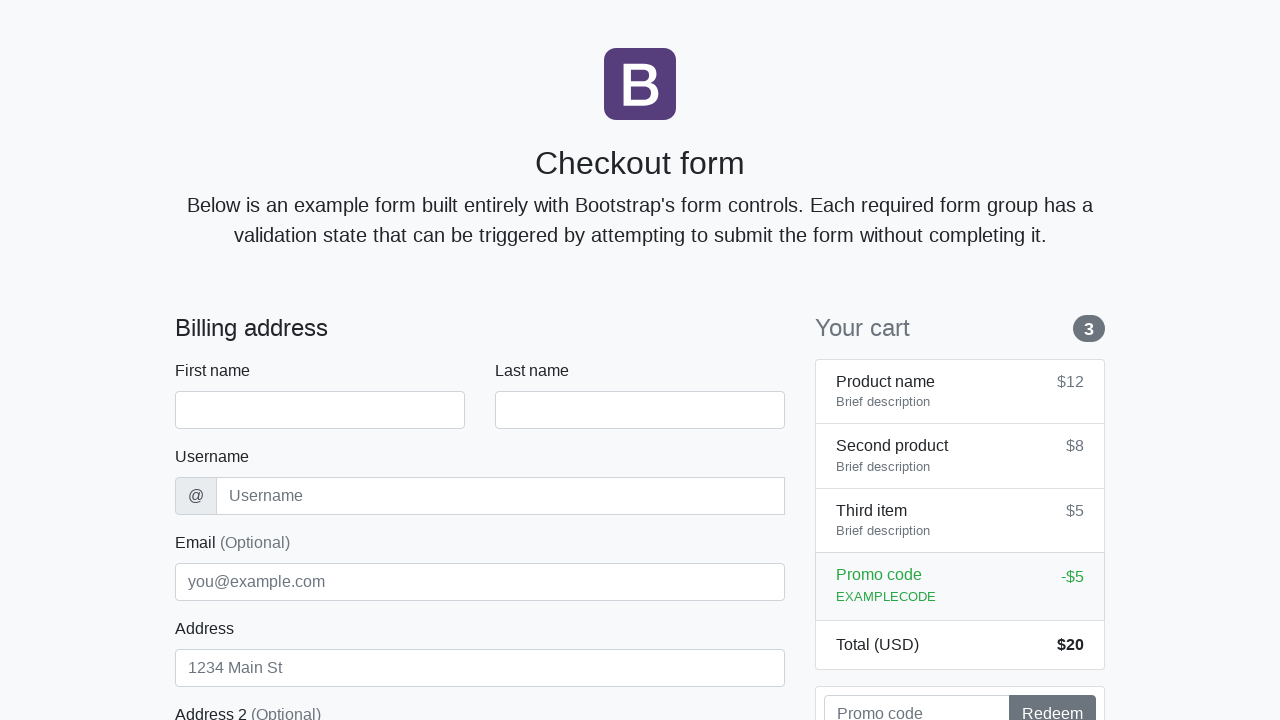

Waited for checkout form to load (iteration 4)
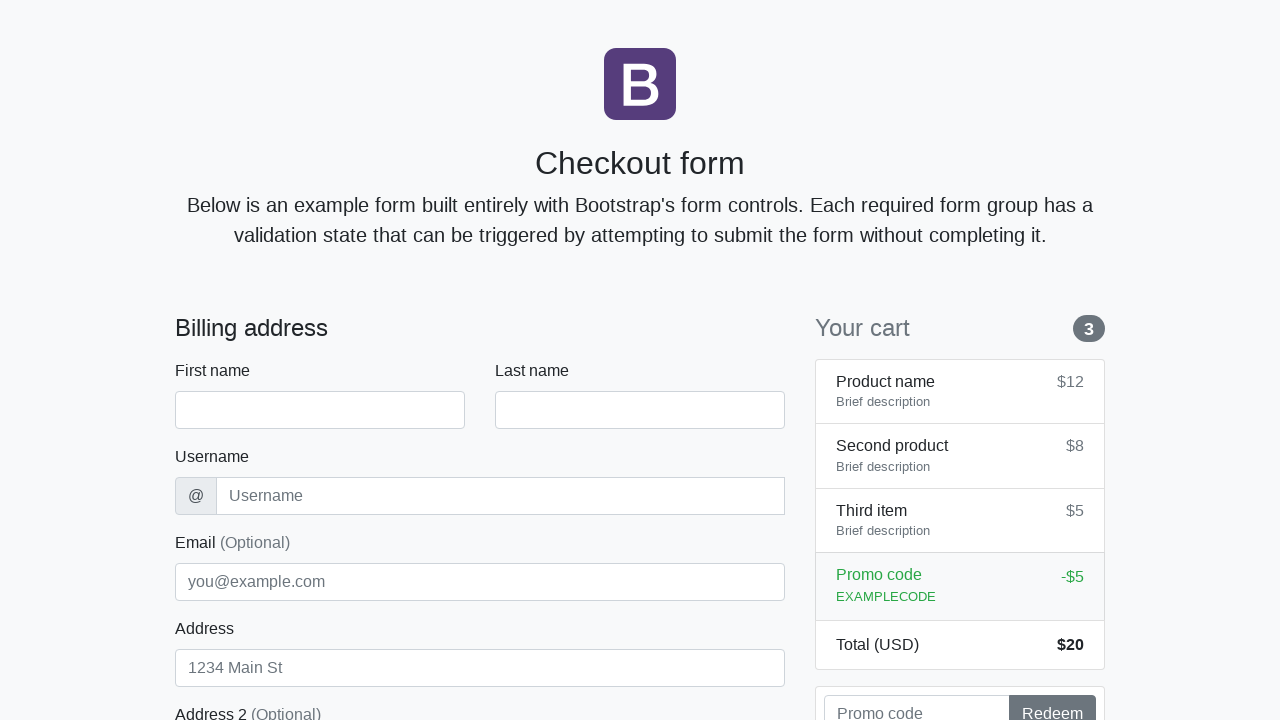

Filled first name field with 'Robert' on #firstName
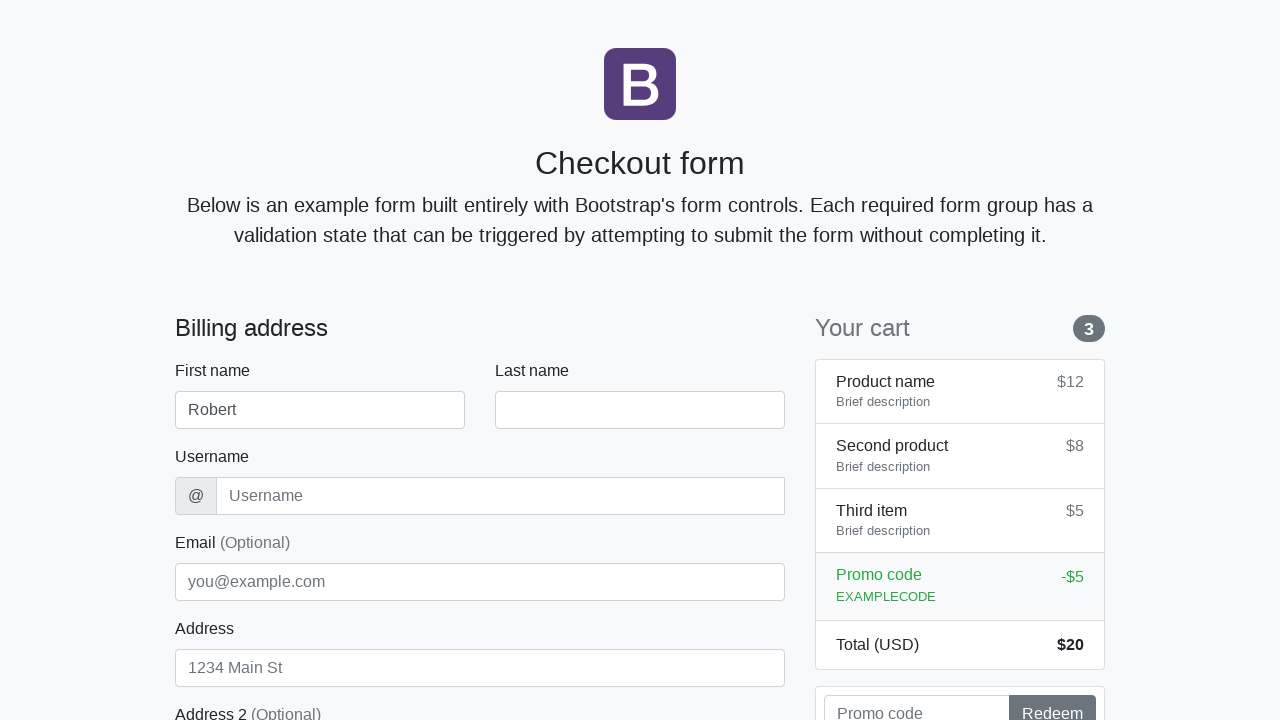

Filled last name field with 'Miller' on #lastName
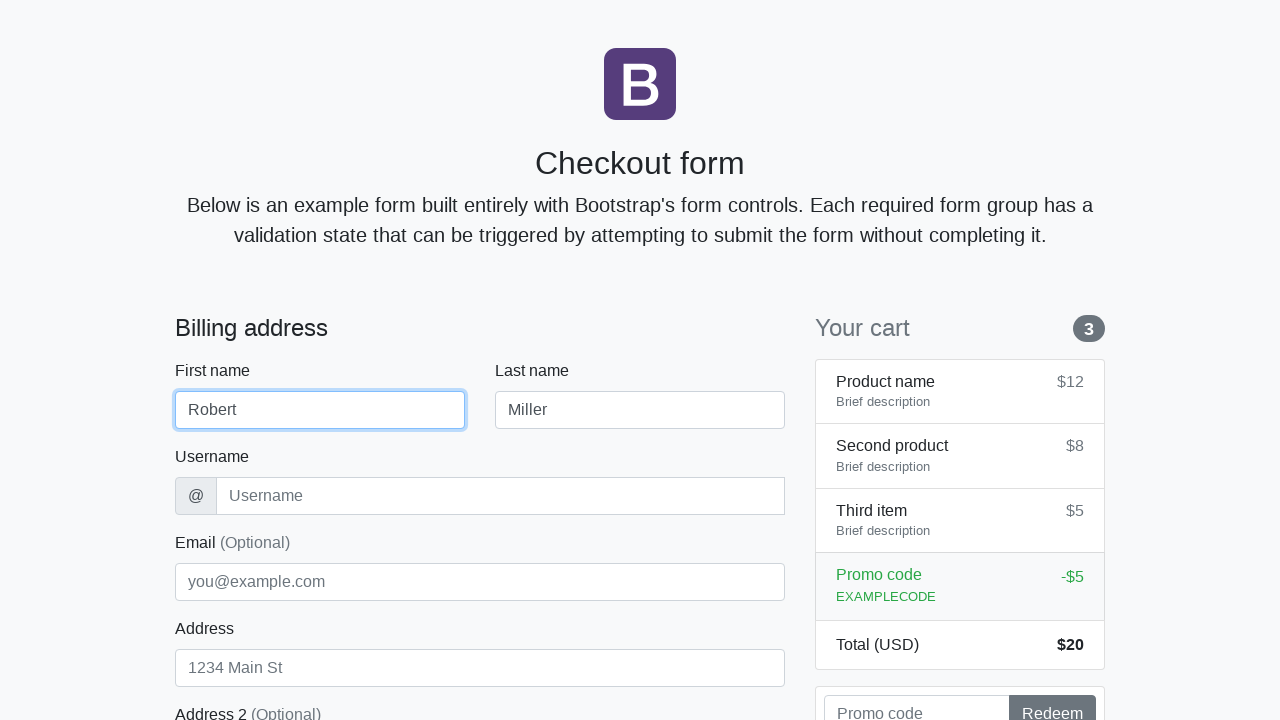

Filled username field with 'rmiller77' on #username
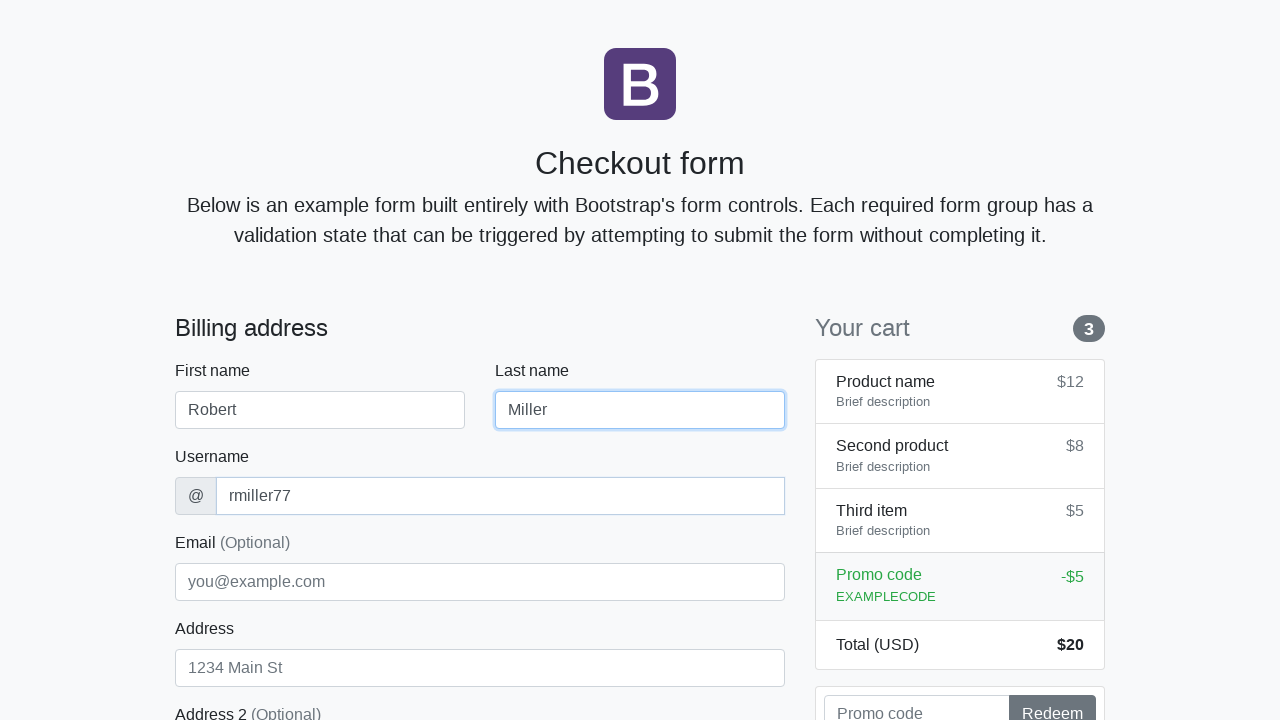

Filled address field with 'Elm Street 890' on #address
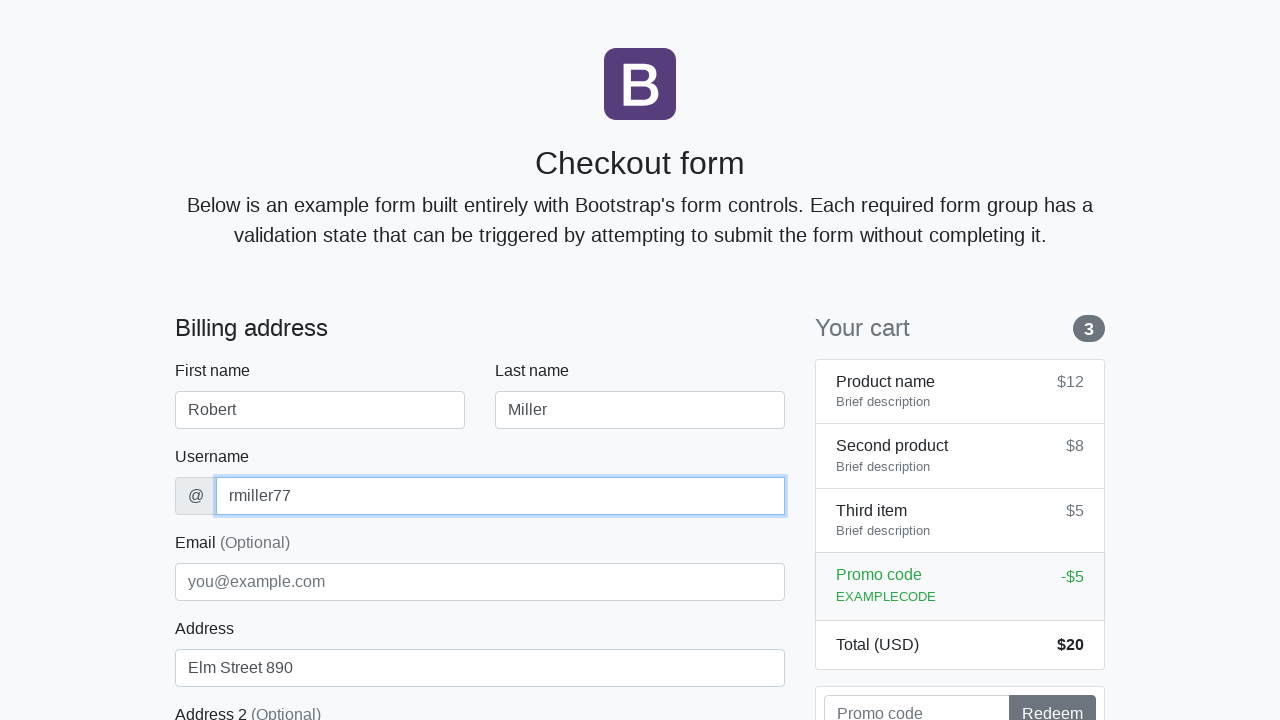

Filled email field with 'robert.miller@testing.com' on #email
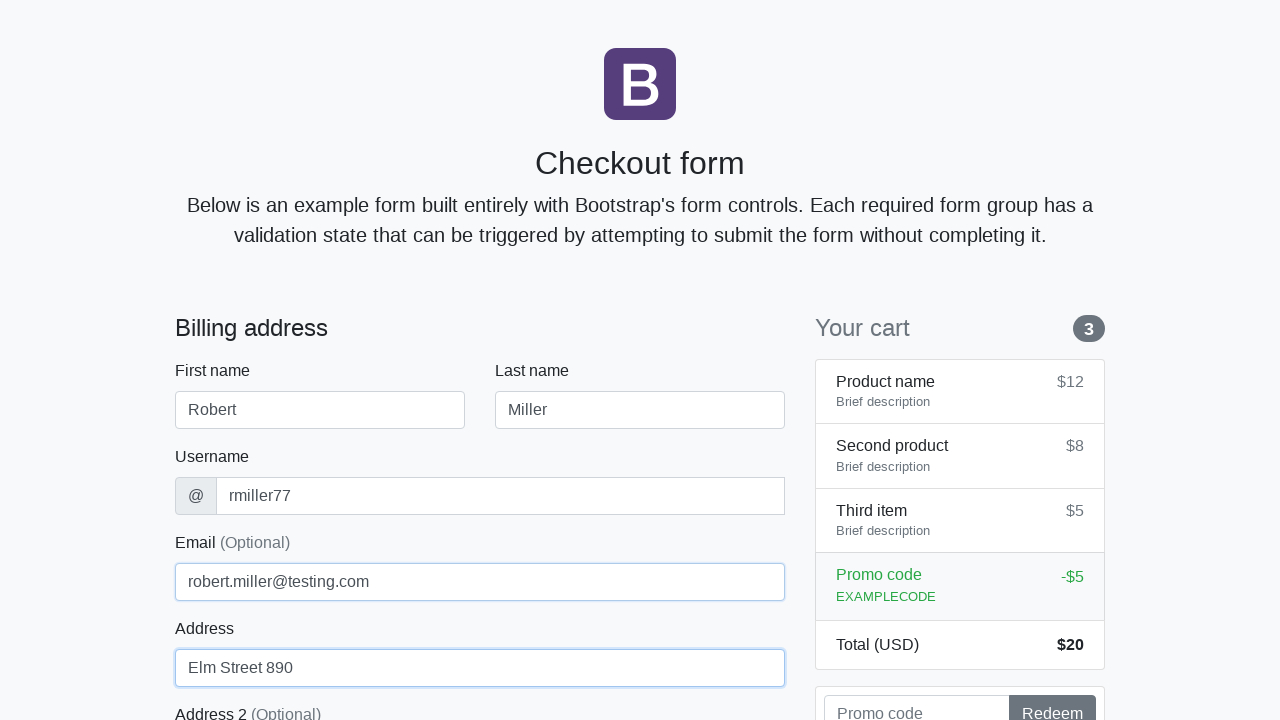

Selected 'United States' from country dropdown on #country
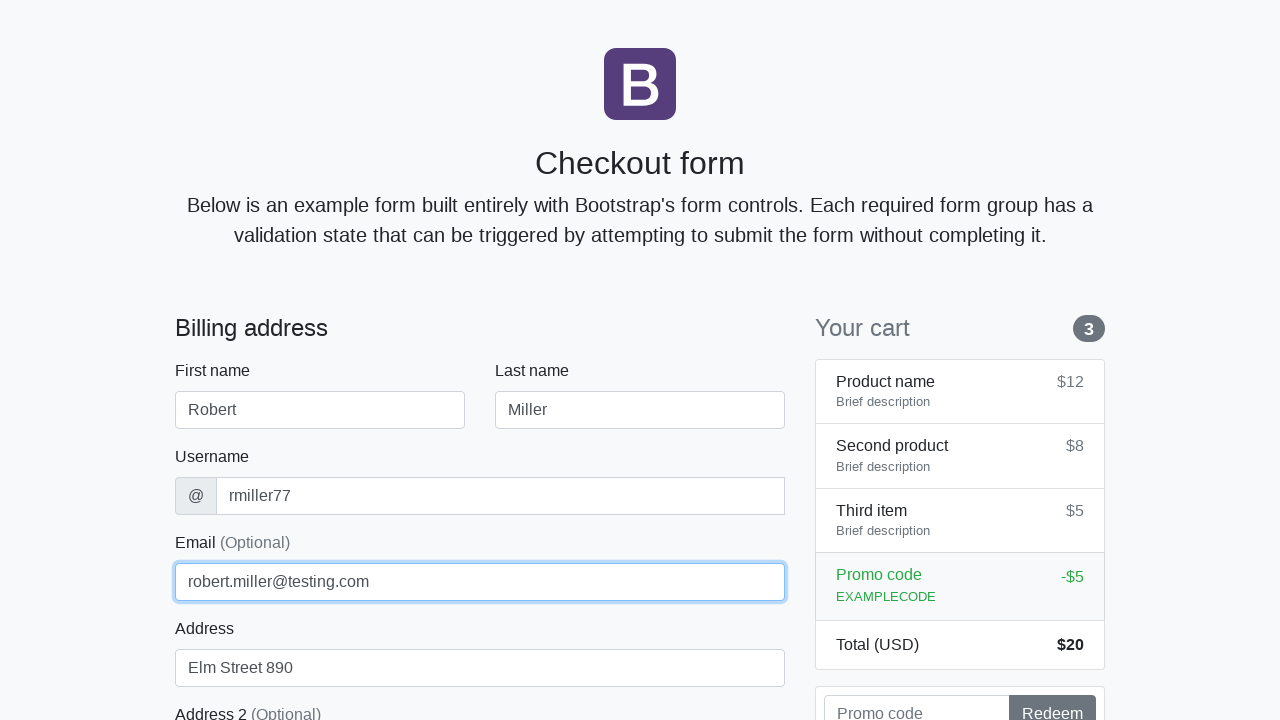

Selected 'California' from state dropdown on #state
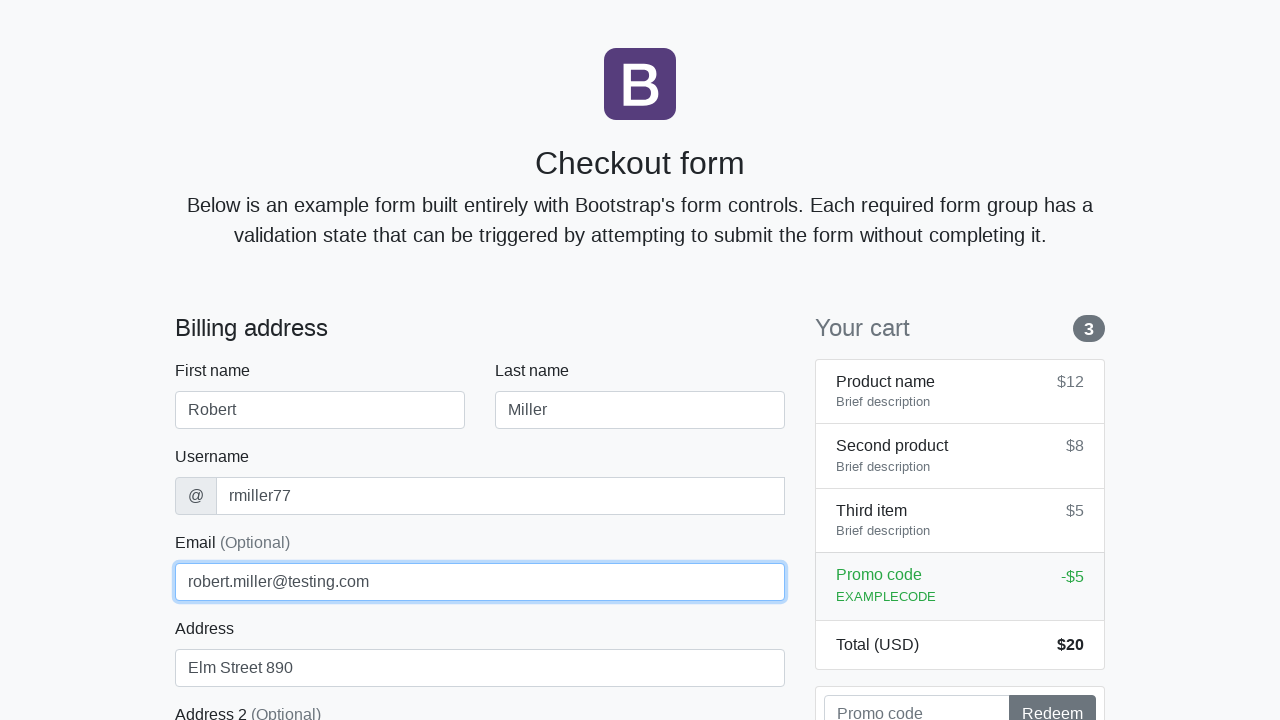

Filled zip code field with '33101' on #zip
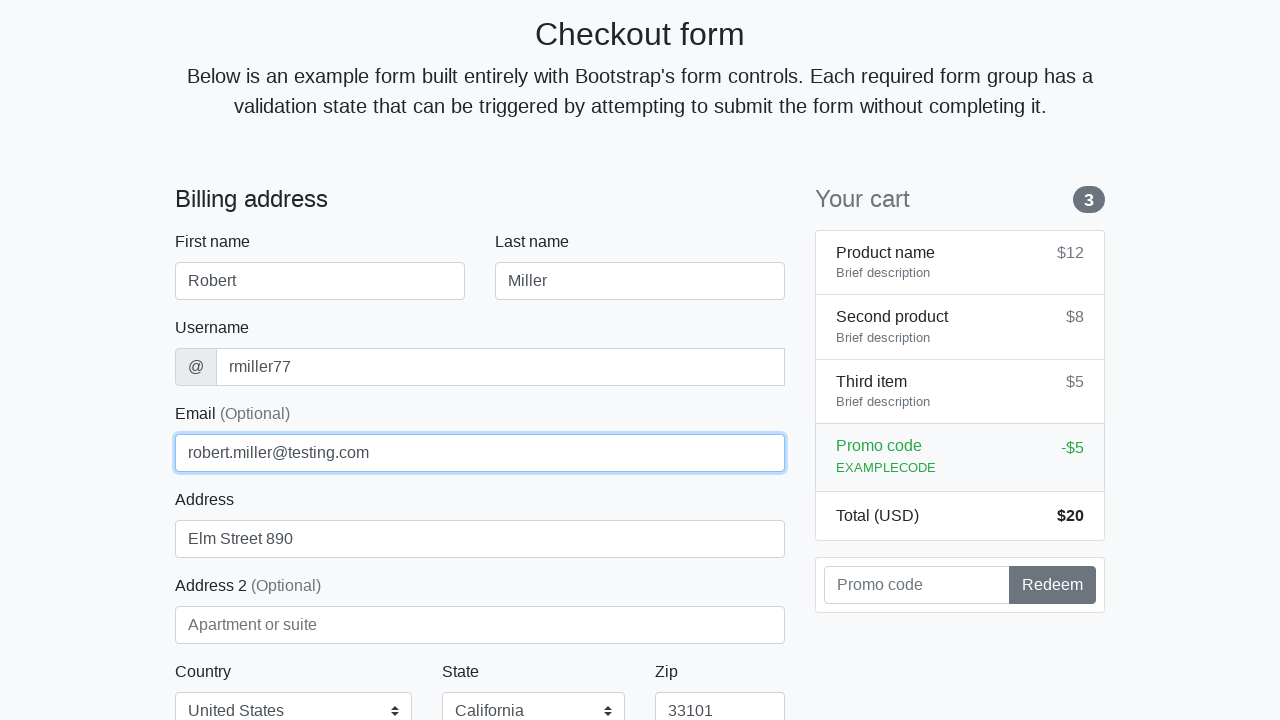

Filled credit card name field with 'Robert Miller' on #cc-name
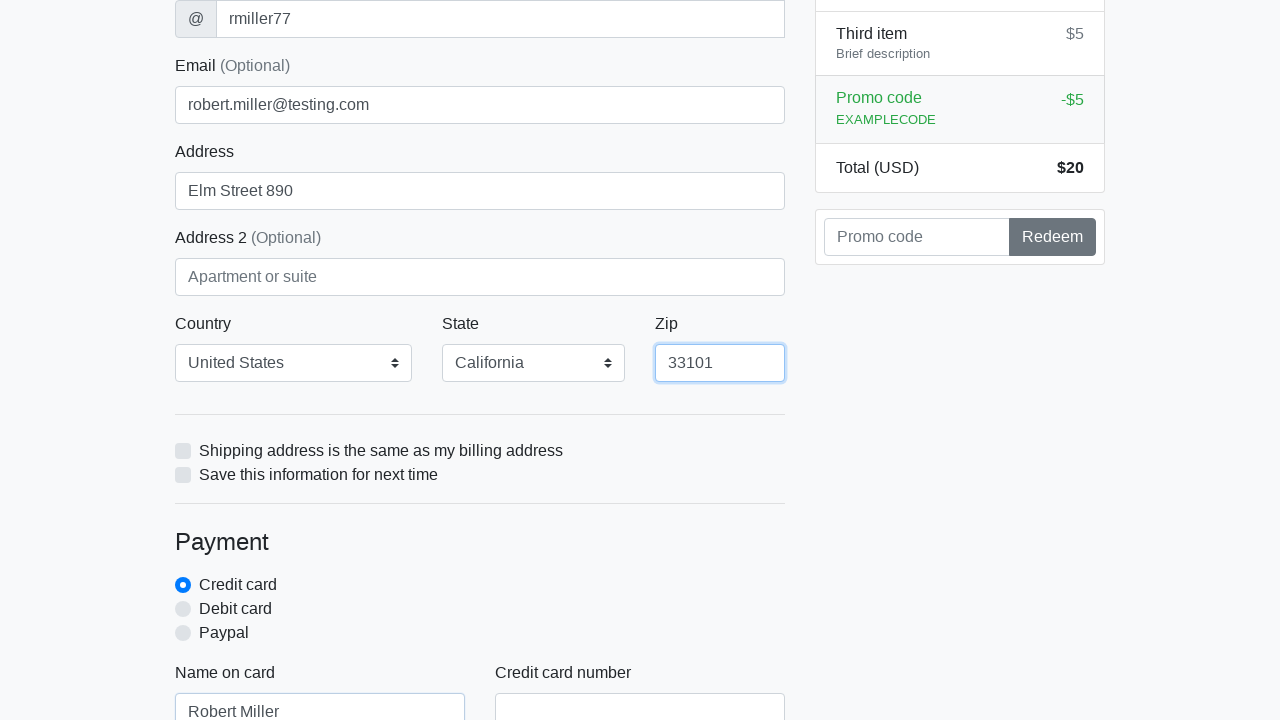

Filled credit card number field on #cc-number
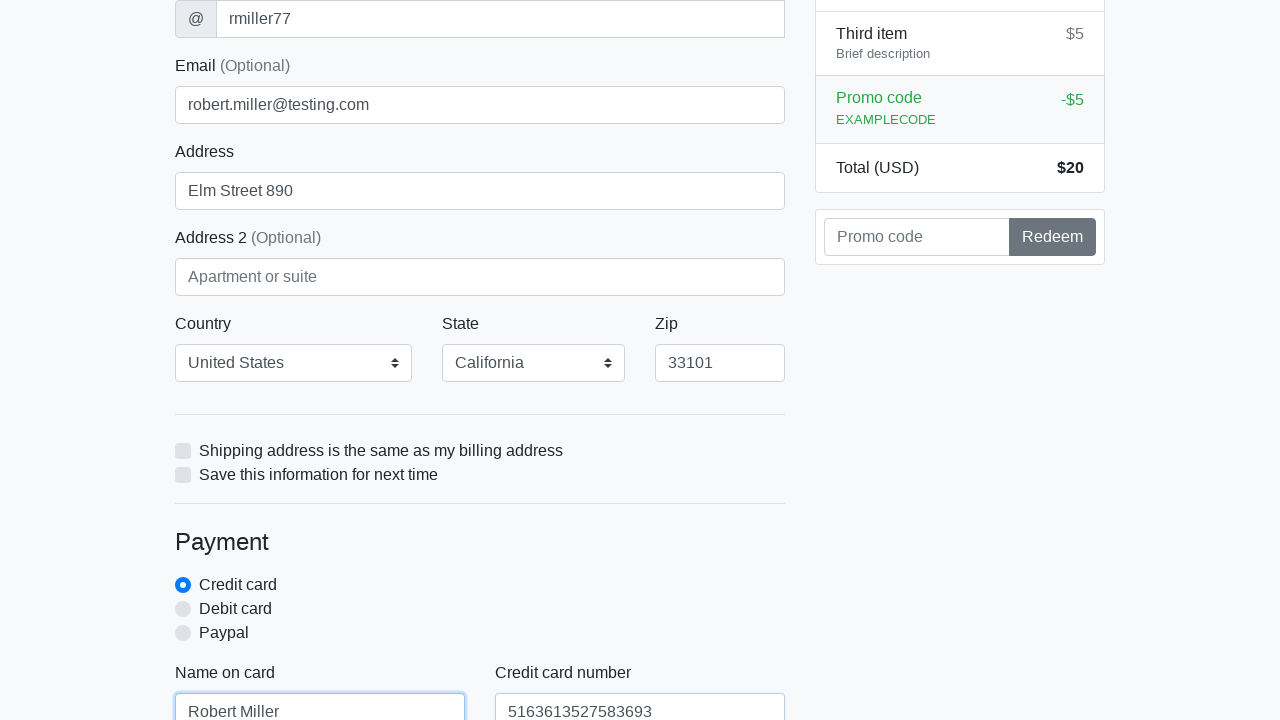

Filled credit card expiration field with '07/2026' on #cc-expiration
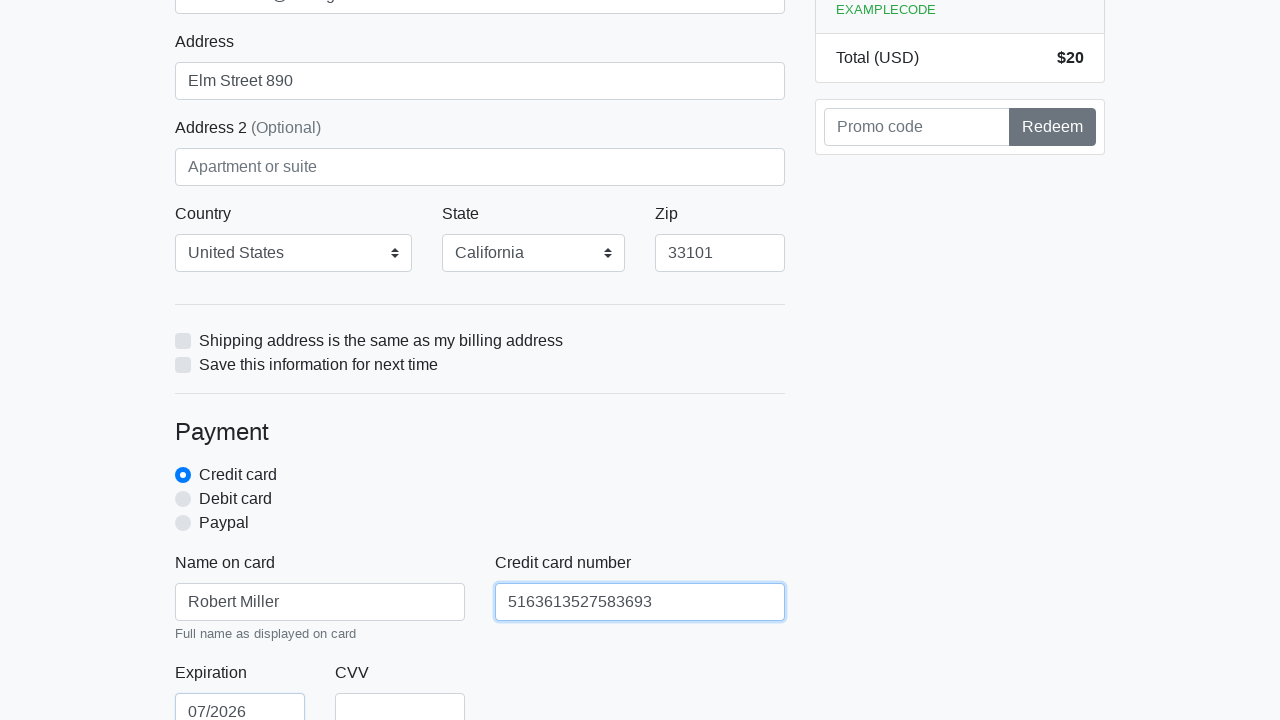

Filled credit card CVV field with '234' on #cc-cvv
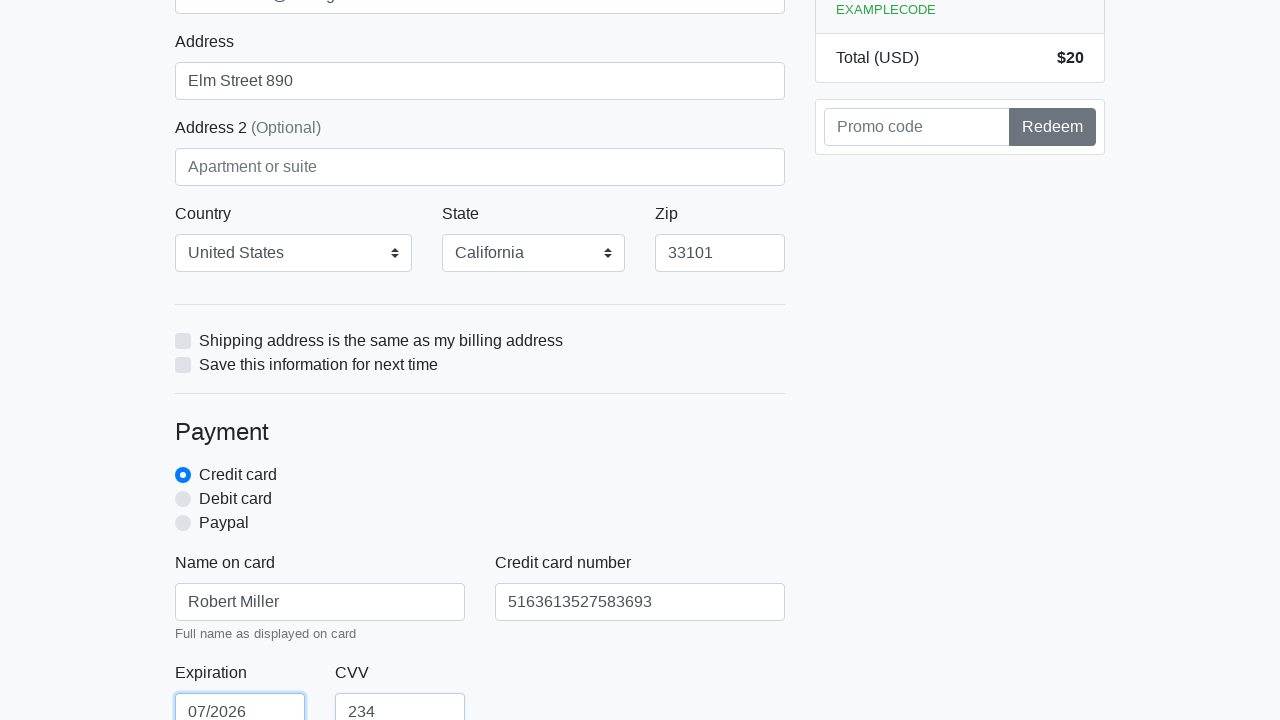

Clicked proceed button to submit checkout form at (480, 500) on xpath=/html/body/div/div[2]/div[2]/form/button
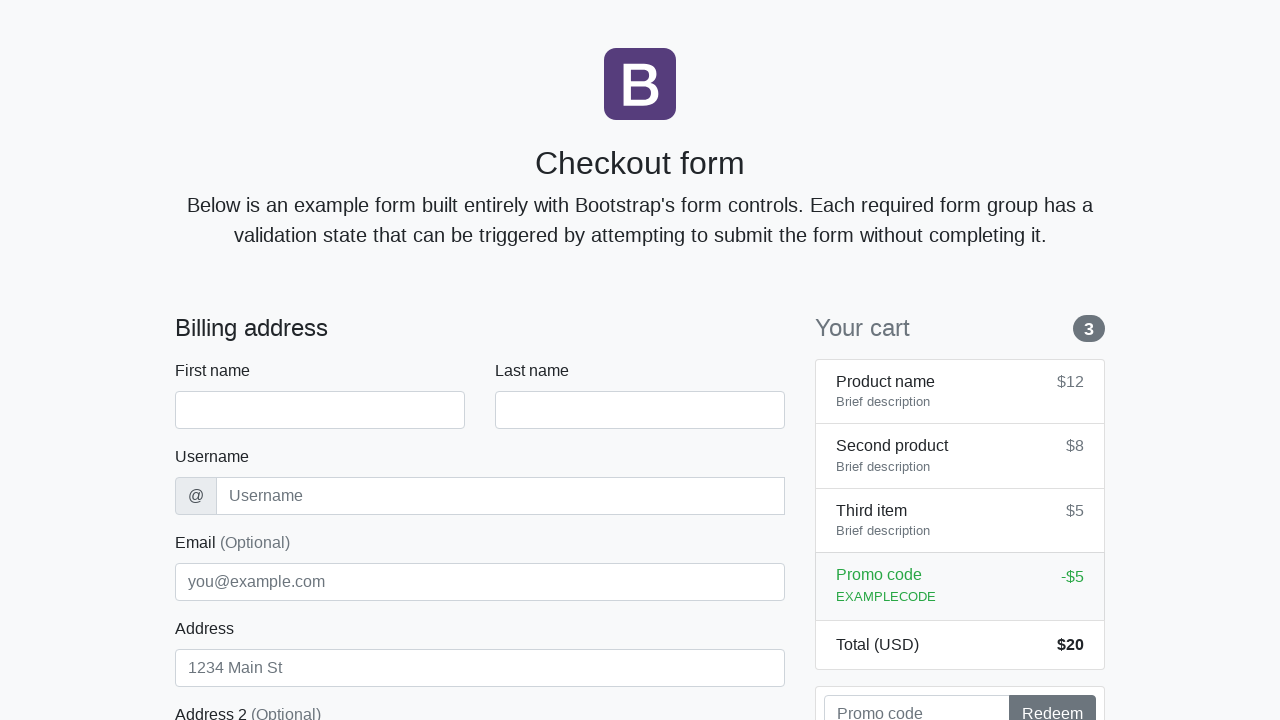

Navigated back to checkout page for next iteration
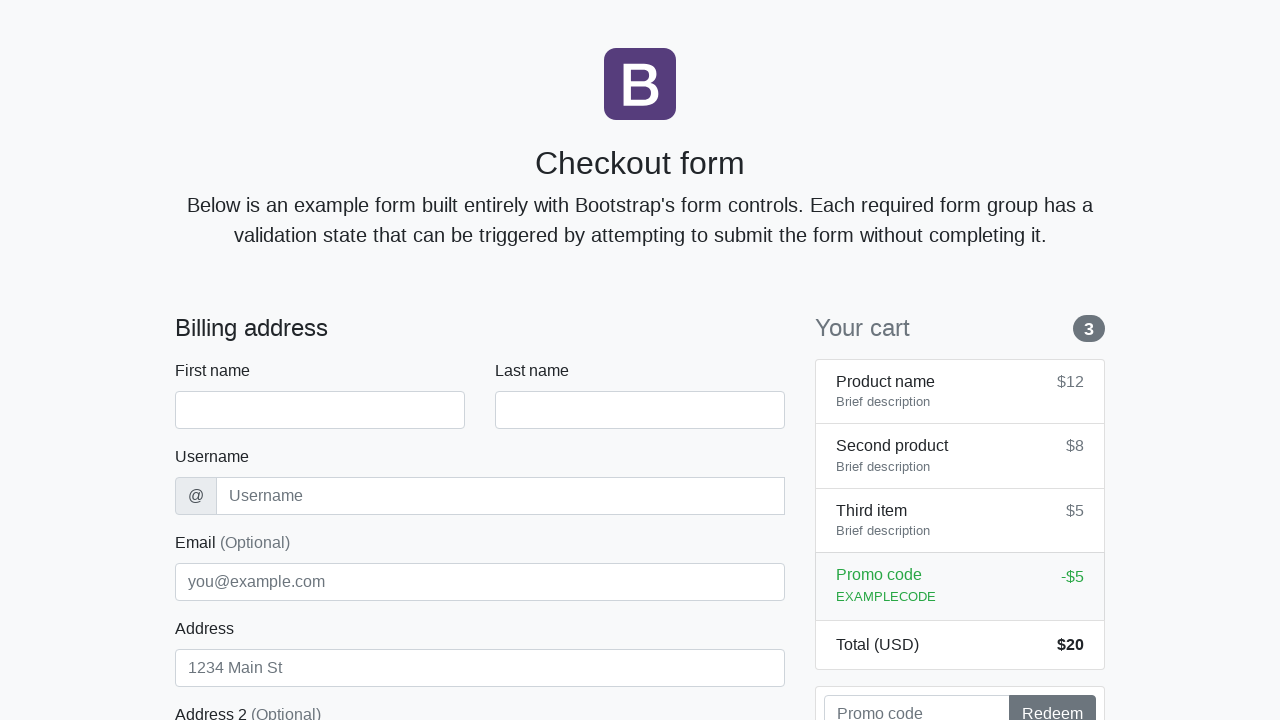

Waited for checkout form to load (iteration 5)
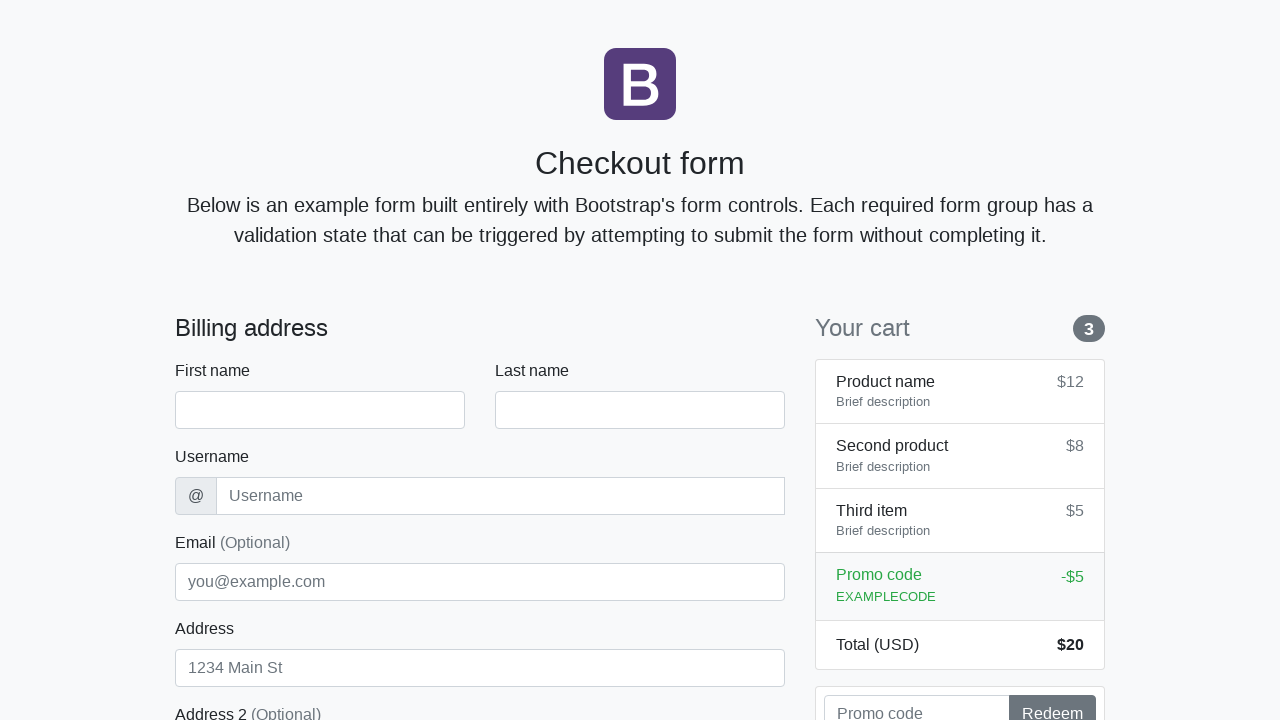

Filled first name field with 'Robert' on #firstName
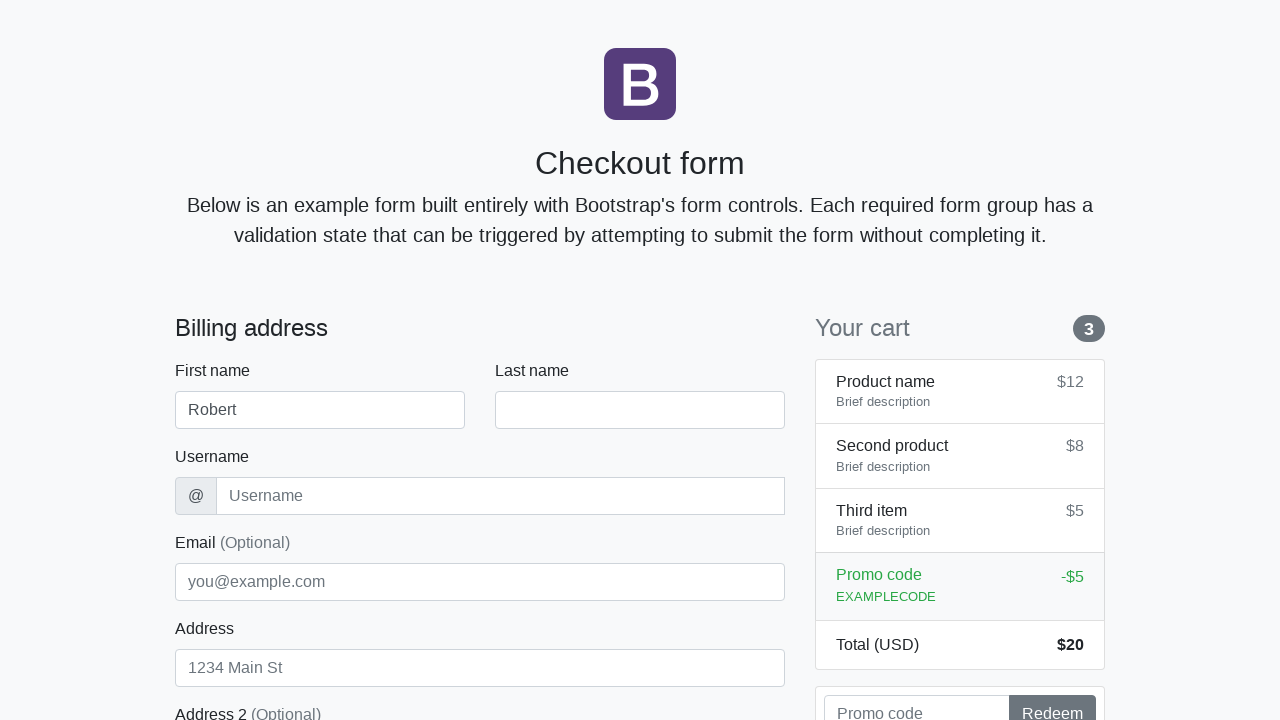

Filled last name field with 'Miller' on #lastName
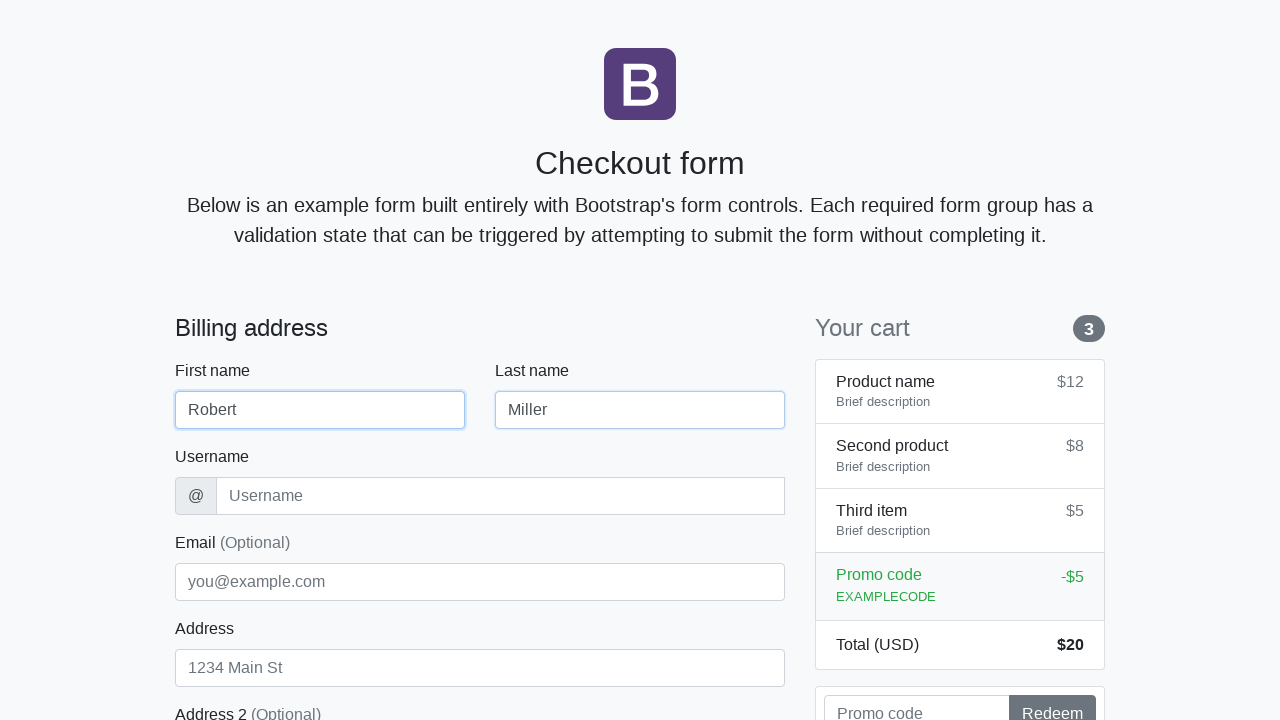

Filled username field with 'rmiller77' on #username
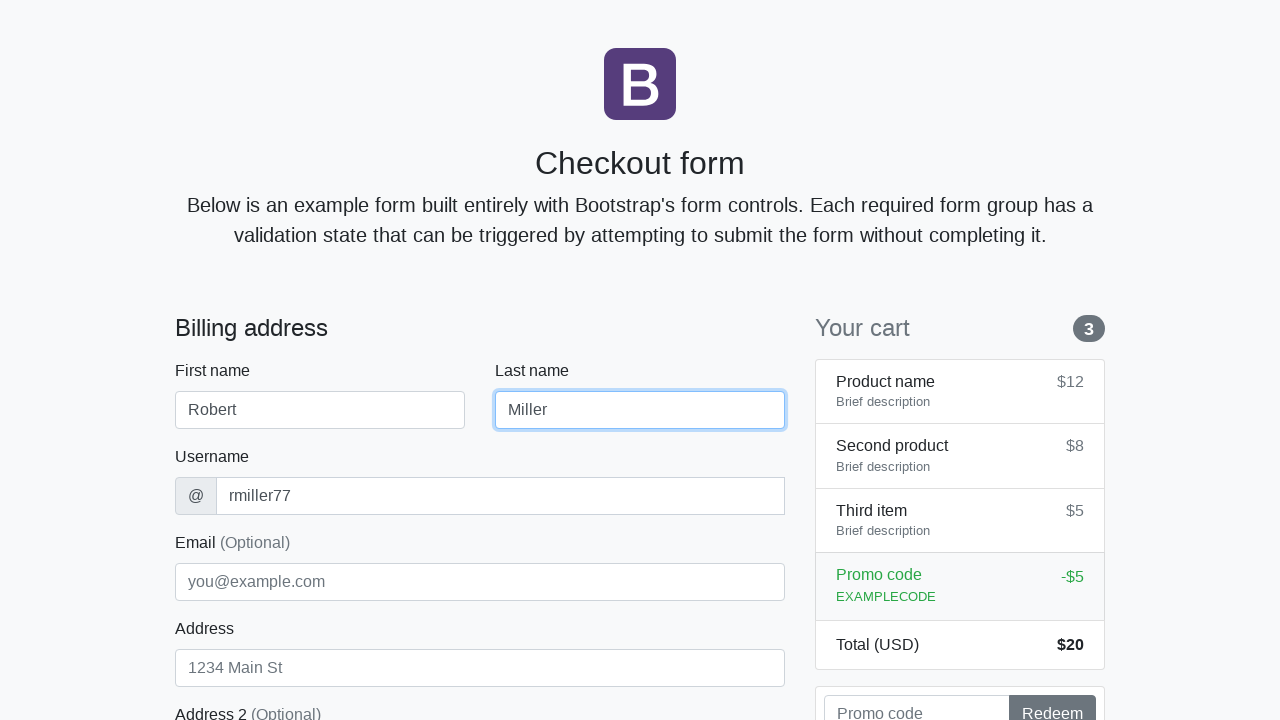

Filled address field with 'Elm Street 890' on #address
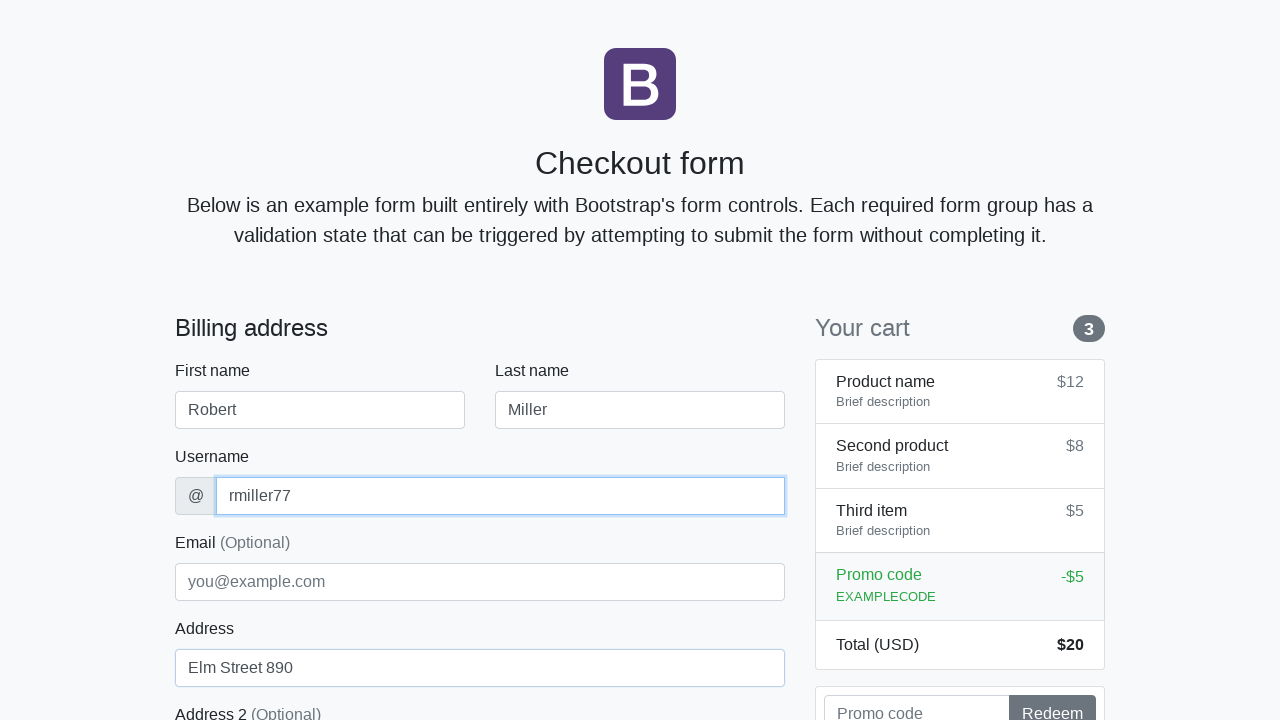

Filled email field with 'robert.miller@testing.com' on #email
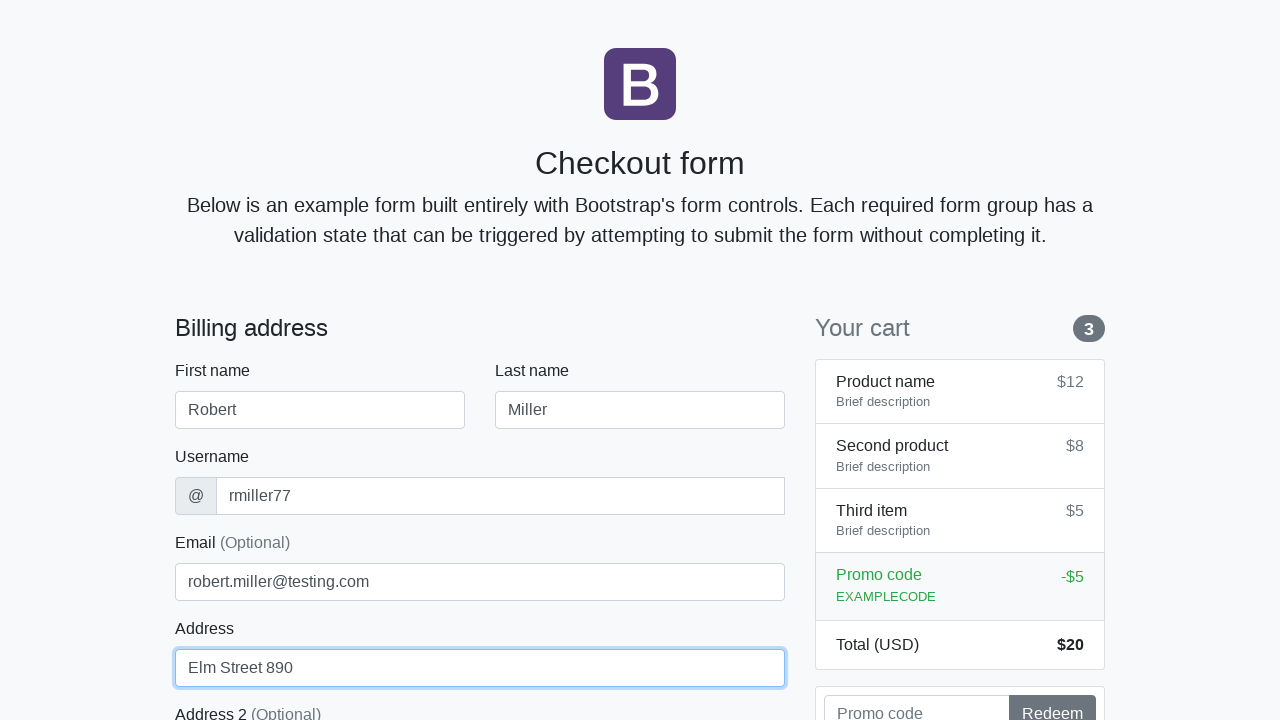

Selected 'United States' from country dropdown on #country
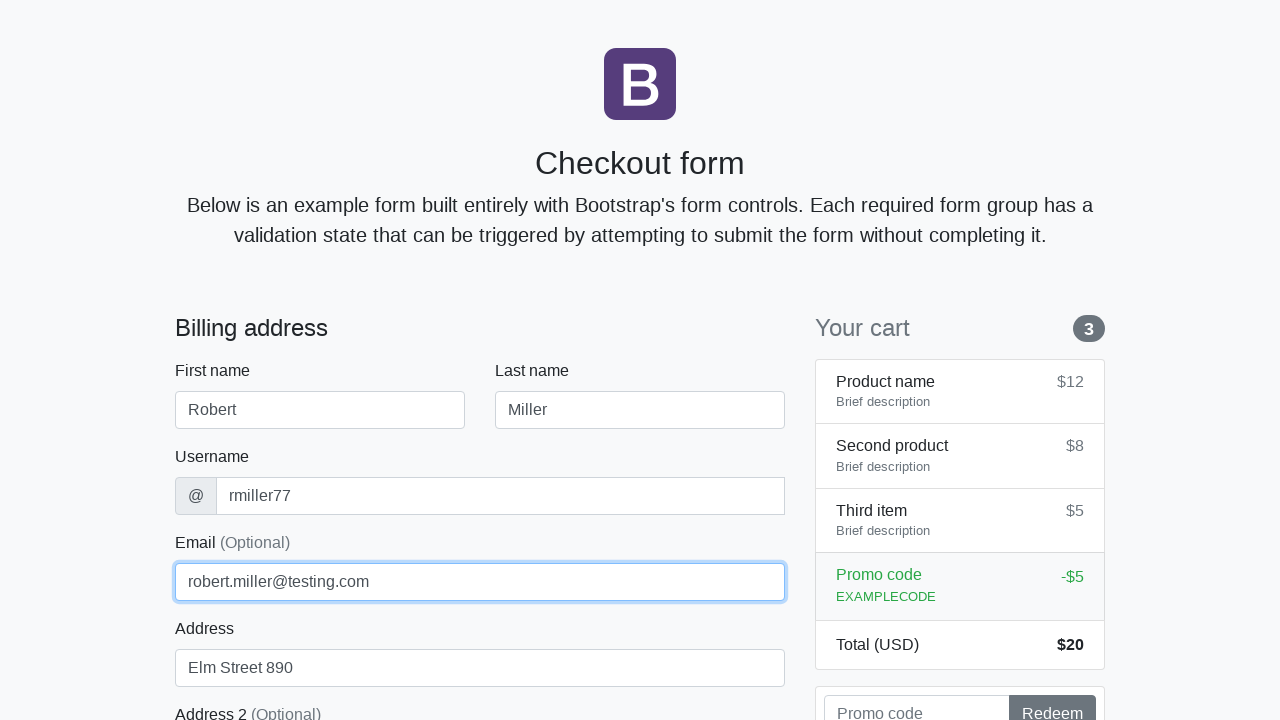

Selected 'California' from state dropdown on #state
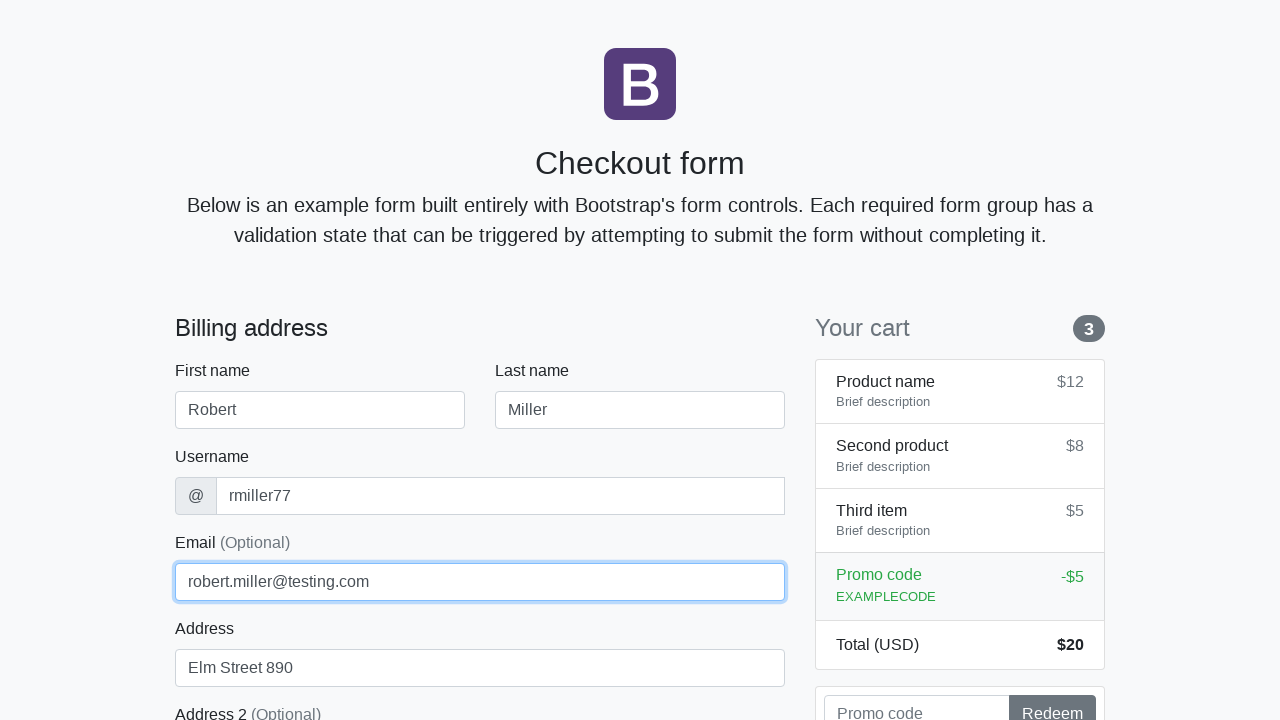

Filled zip code field with '33101' on #zip
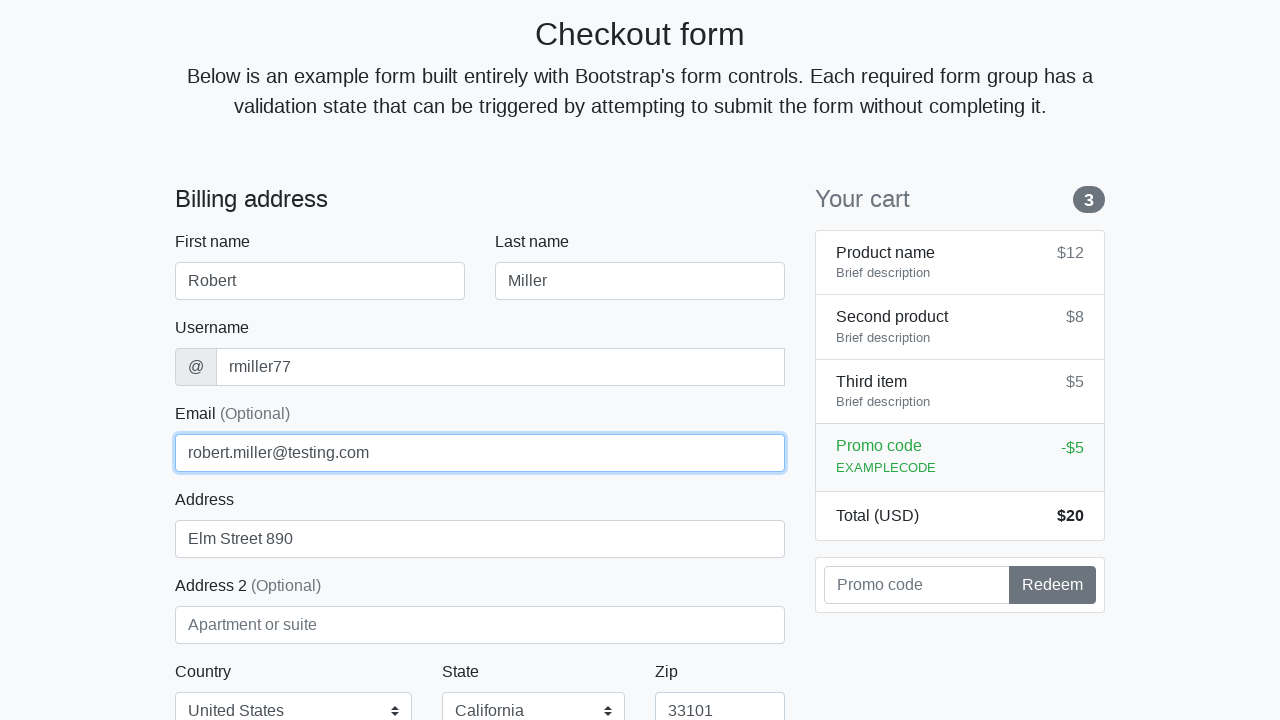

Filled credit card name field with 'Robert Miller' on #cc-name
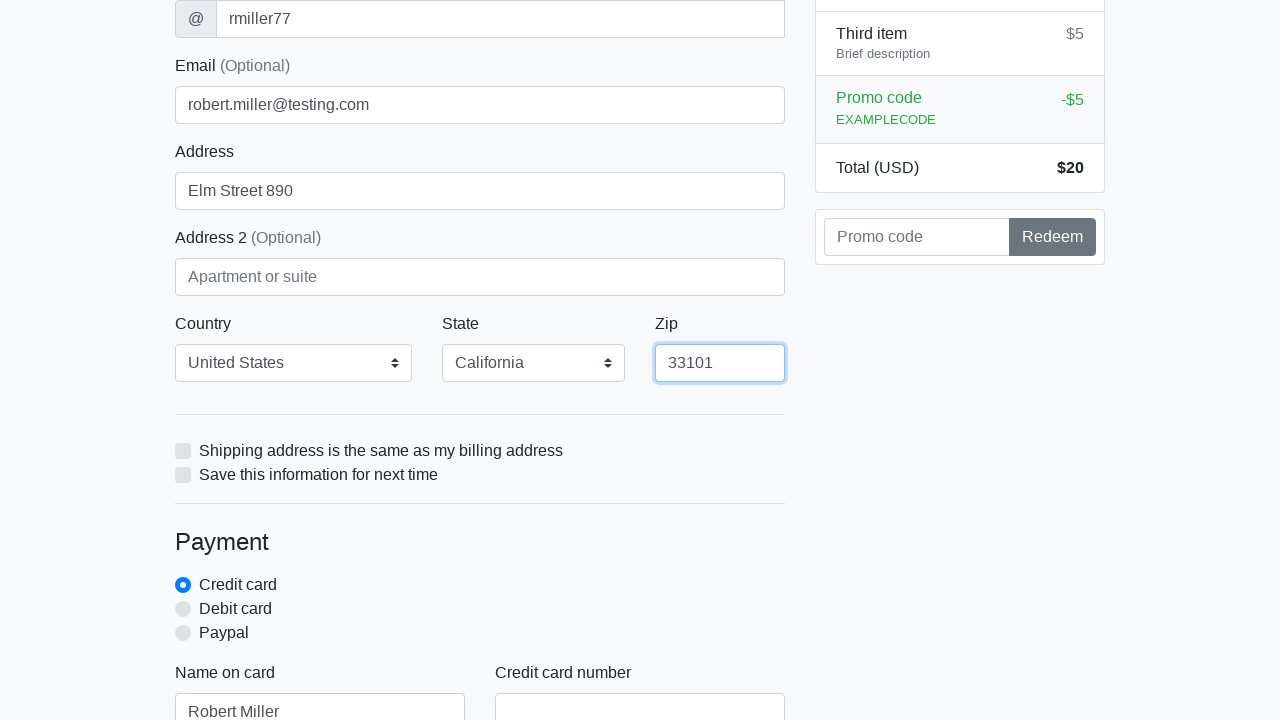

Filled credit card number field on #cc-number
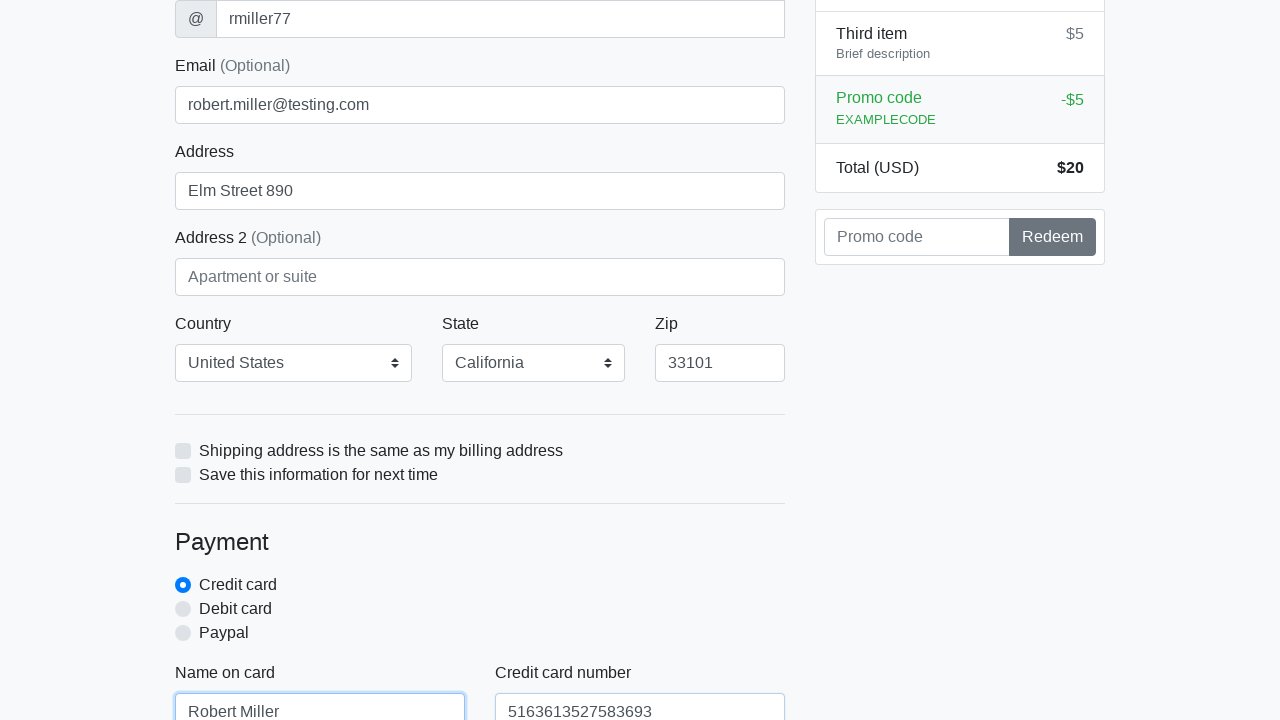

Filled credit card expiration field with '07/2026' on #cc-expiration
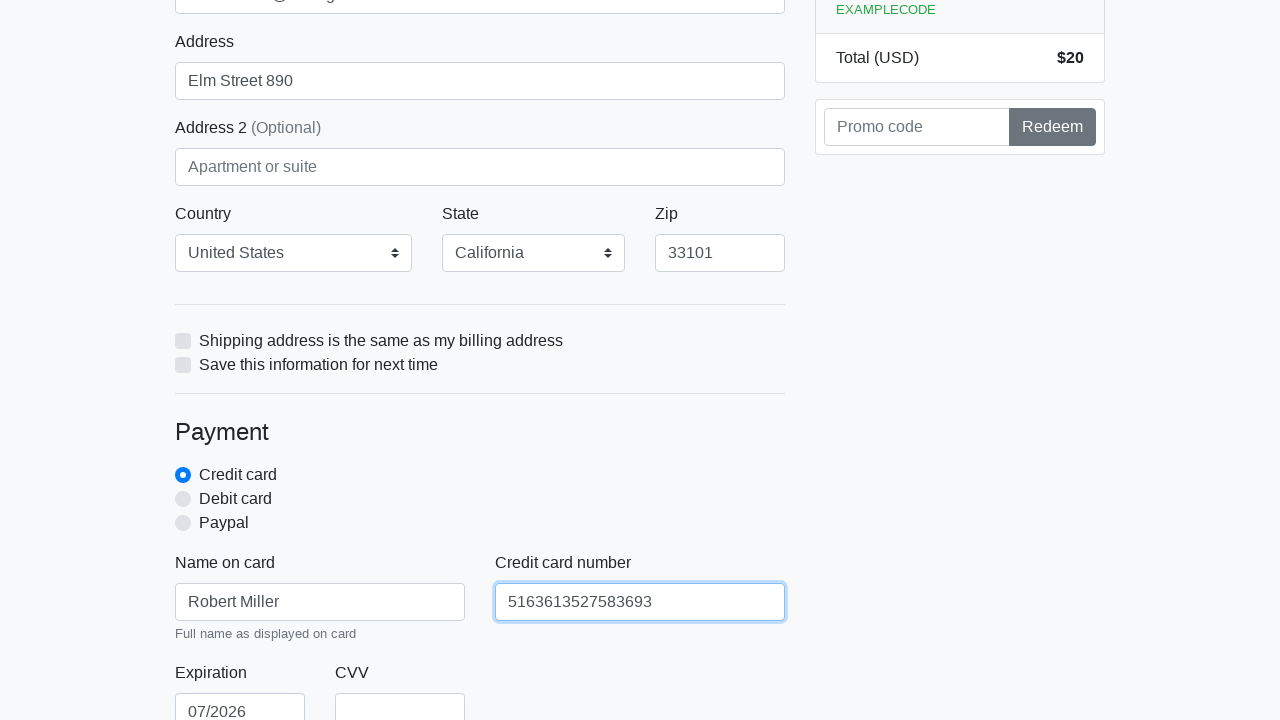

Filled credit card CVV field with '234' on #cc-cvv
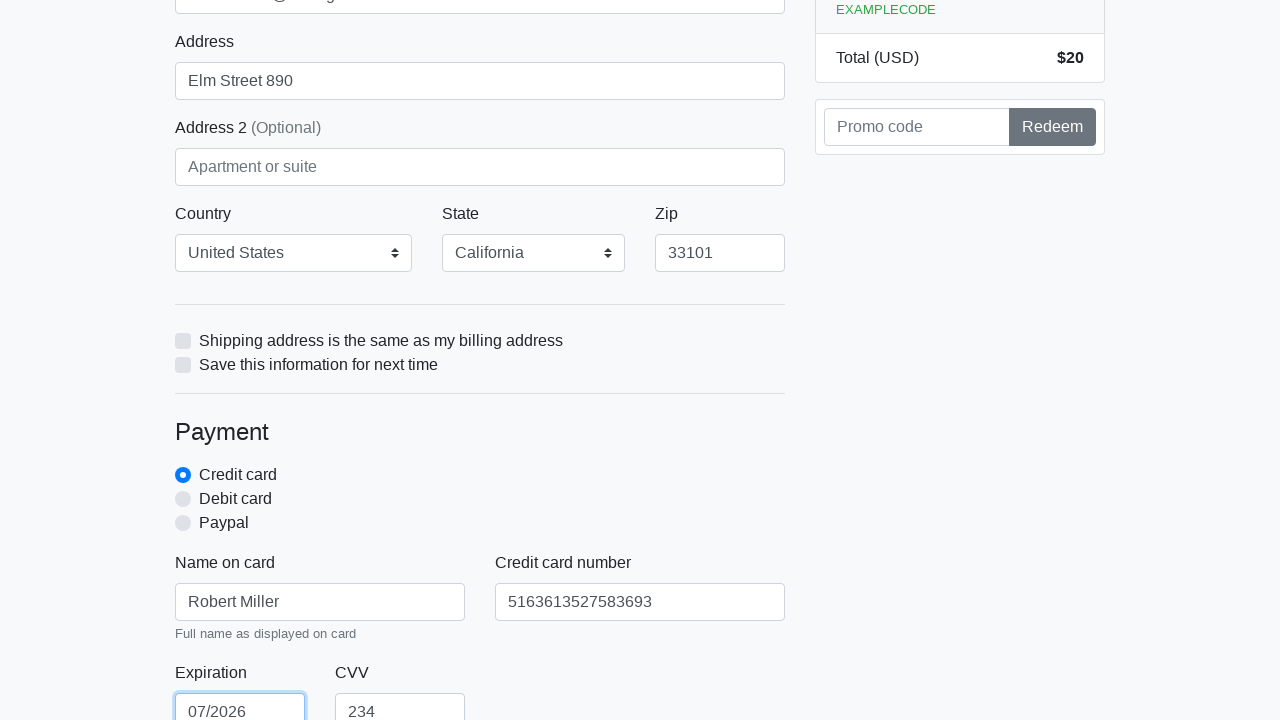

Clicked proceed button to submit checkout form at (480, 500) on xpath=/html/body/div/div[2]/div[2]/form/button
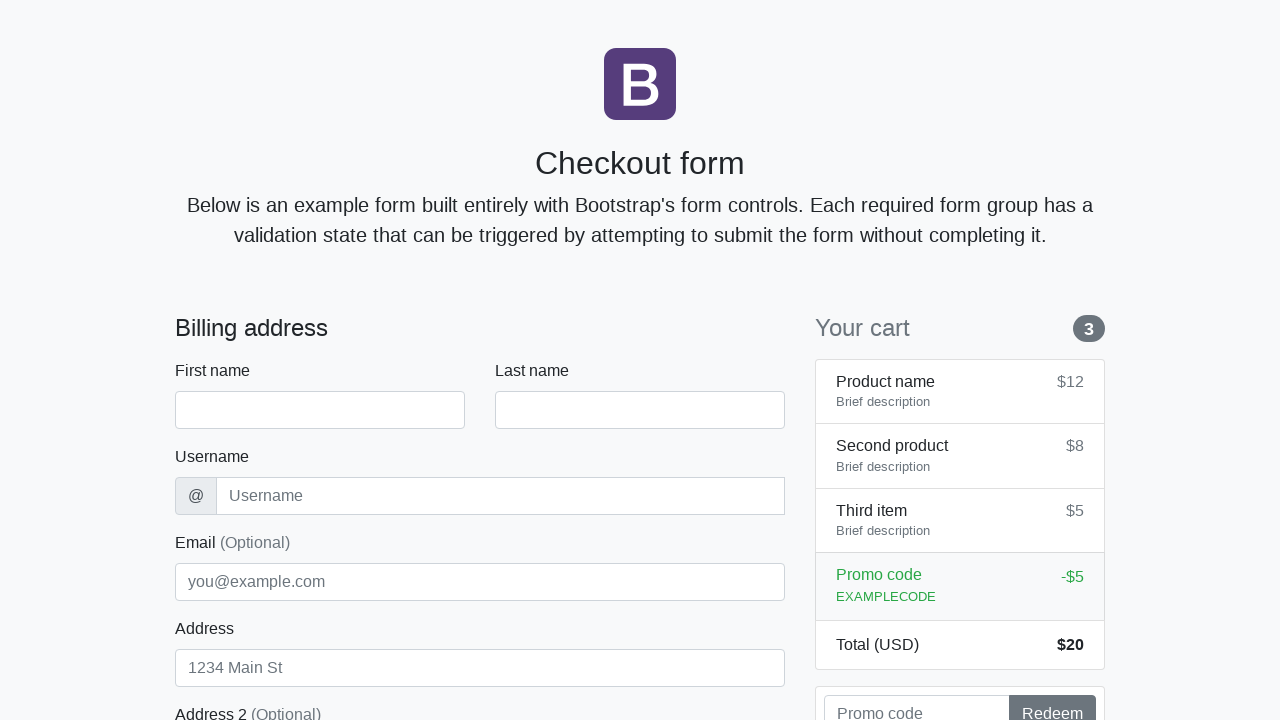

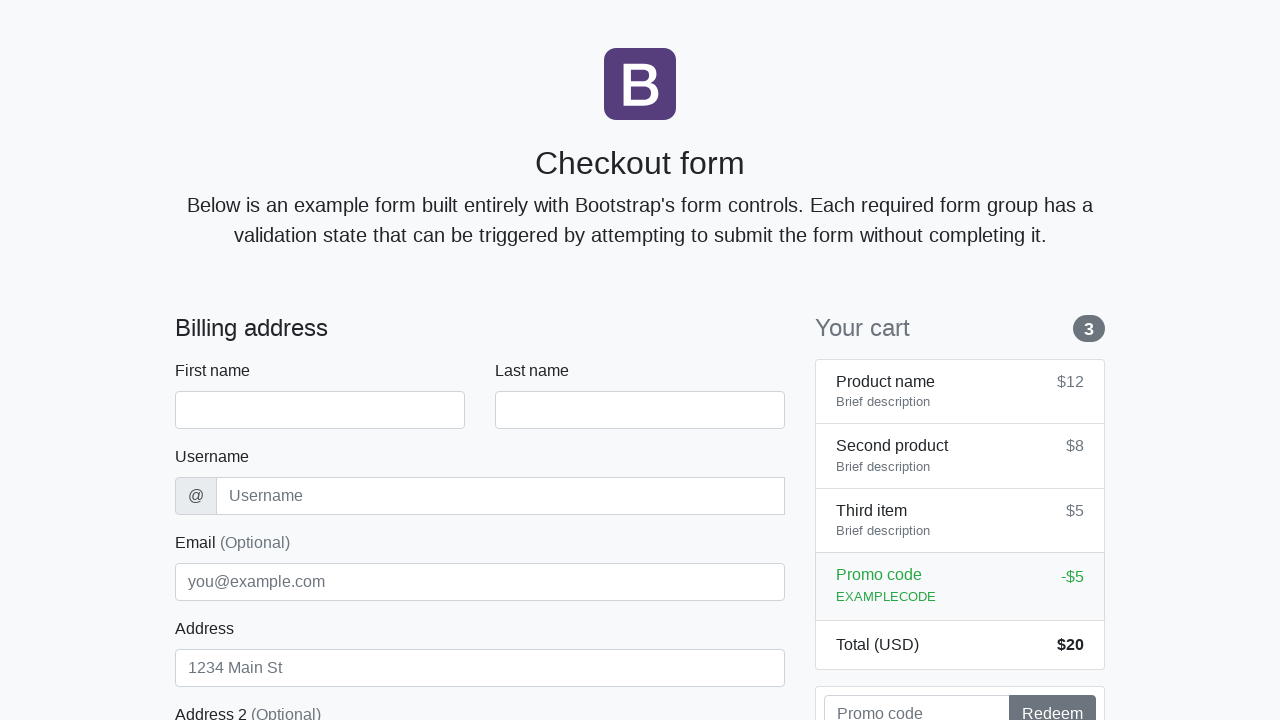